Tests input field functionality by entering a number, then navigates to add/remove elements page to dynamically add and remove 20 button elements

Starting URL: https://the-internet.herokuapp.com/inputs

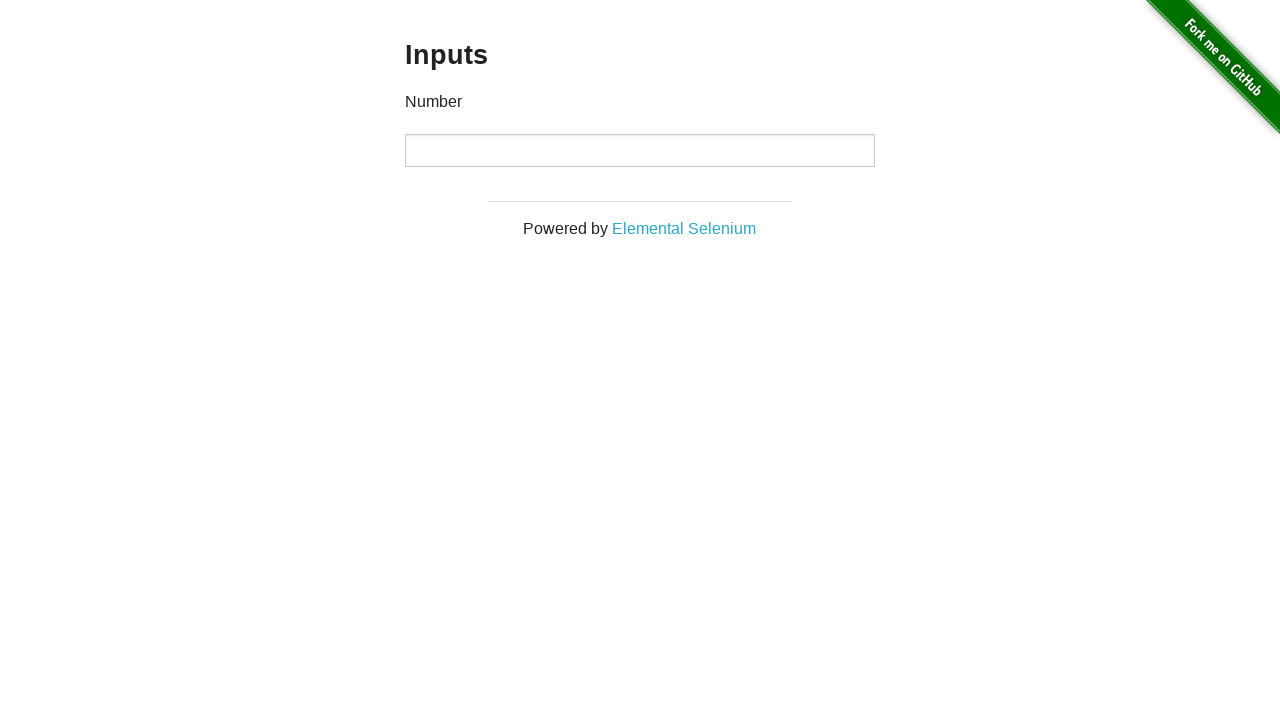

Filled input field with number '100' on input
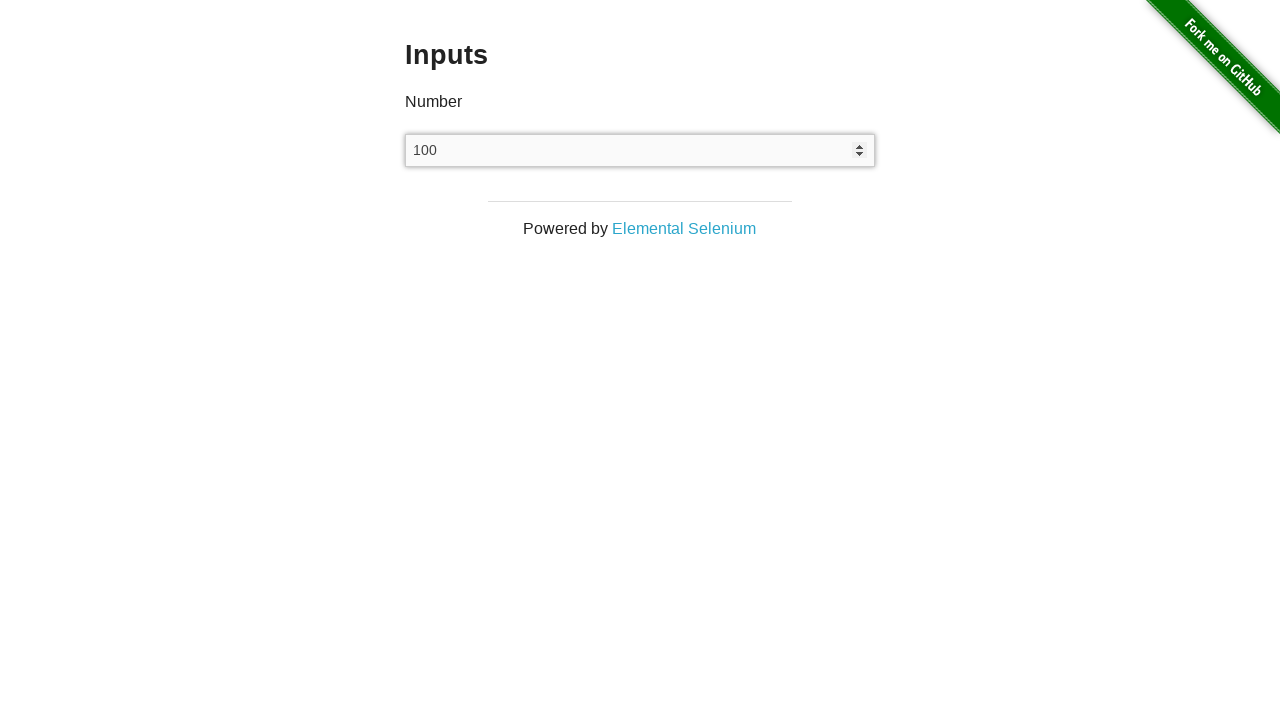

Pressed Enter to submit the number input on input
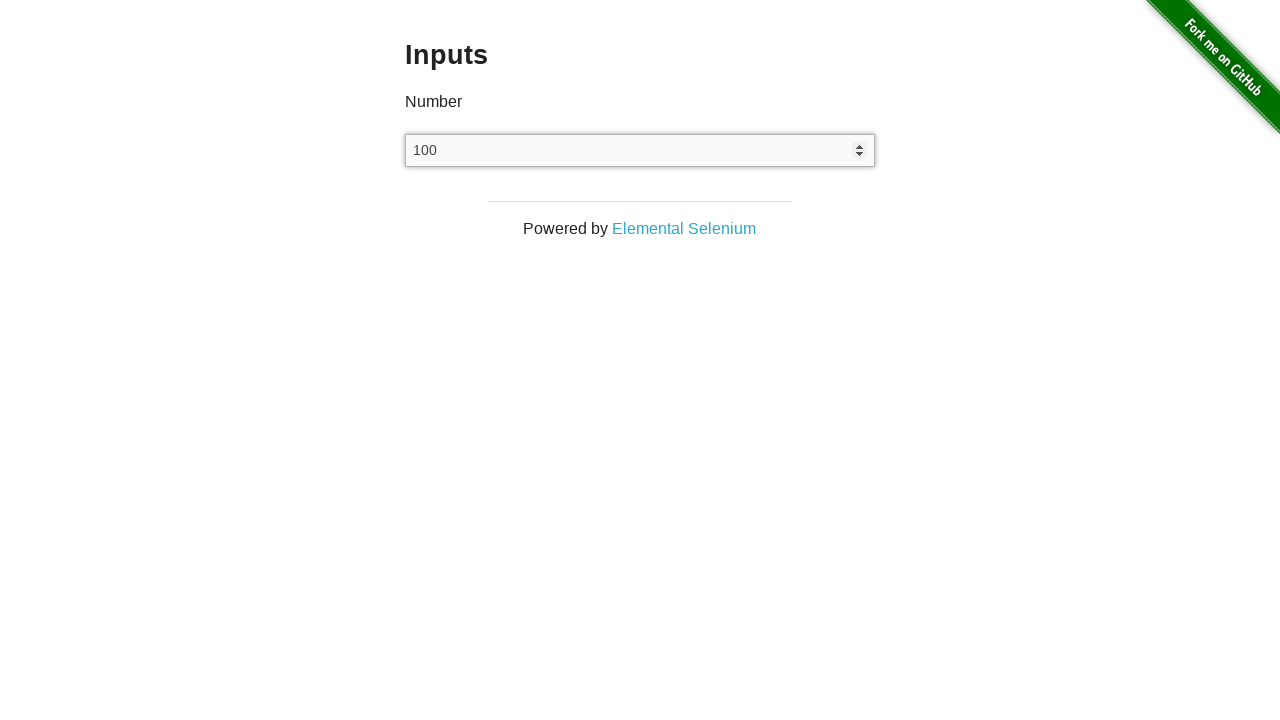

Navigated to add/remove elements page
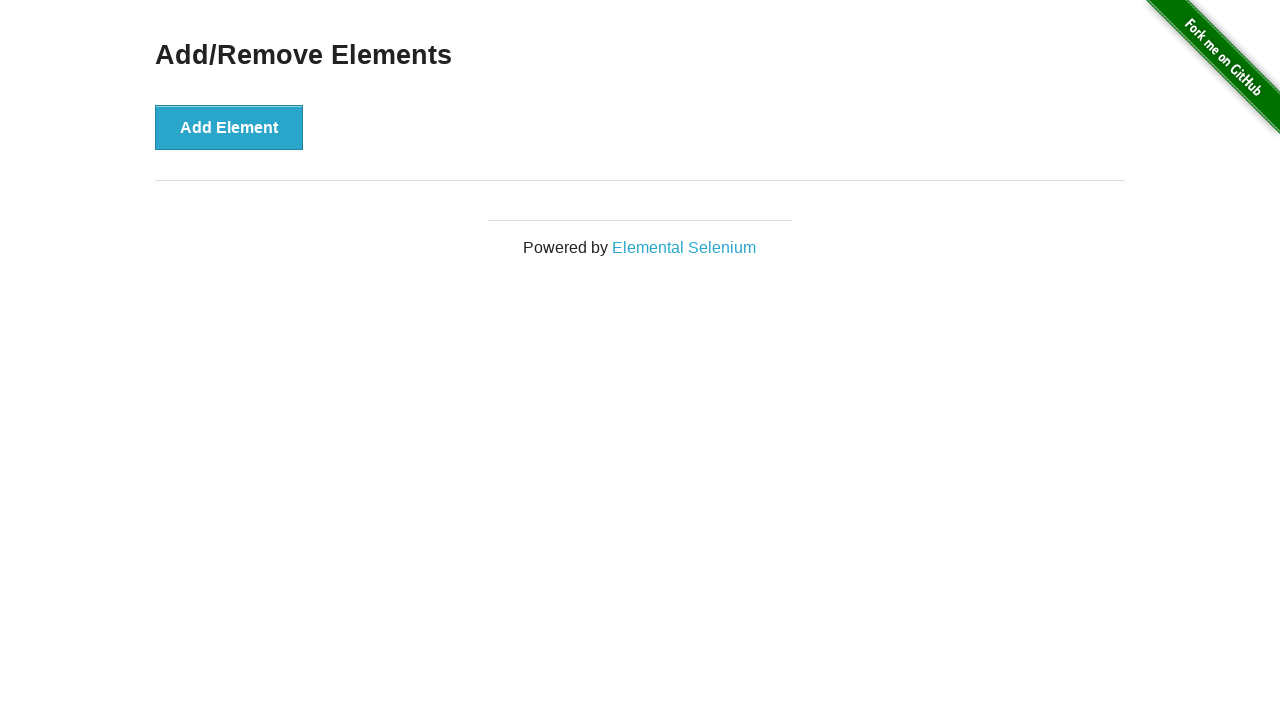

Clicked 'Add Element' button (iteration 1/20) at (229, 127) on button >> nth=0
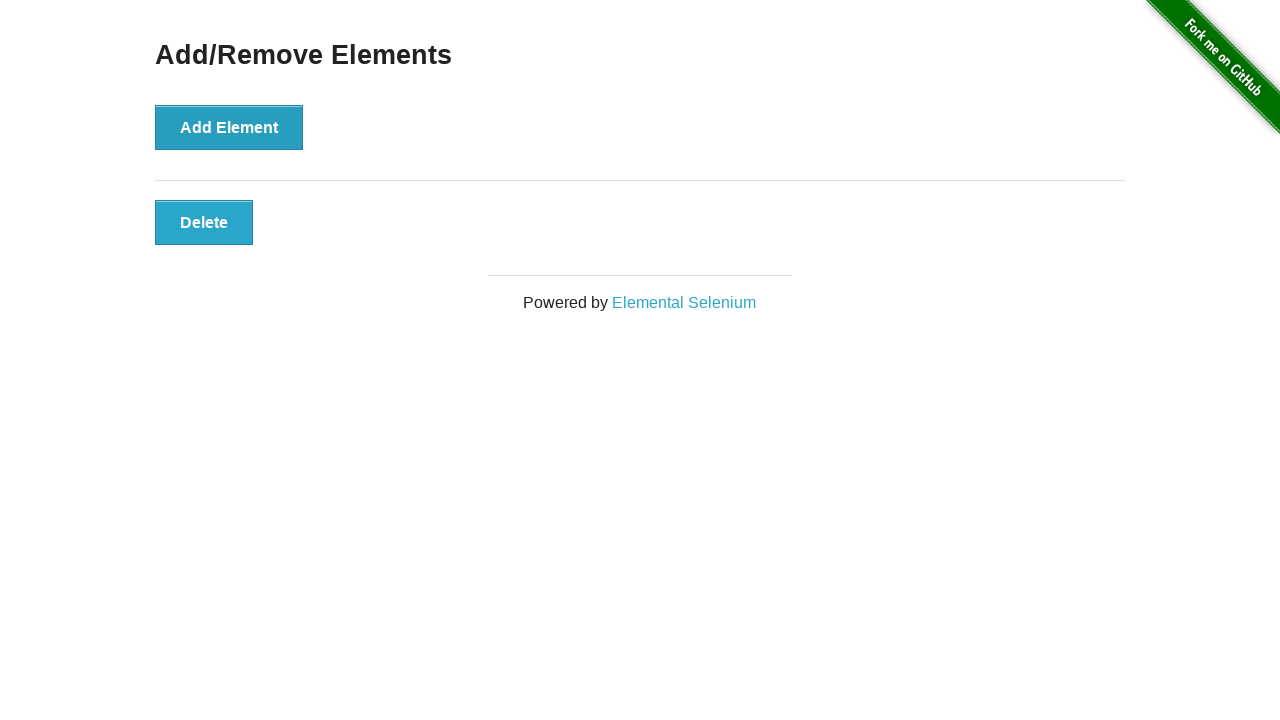

Clicked 'Add Element' button (iteration 2/20) at (229, 127) on button >> nth=0
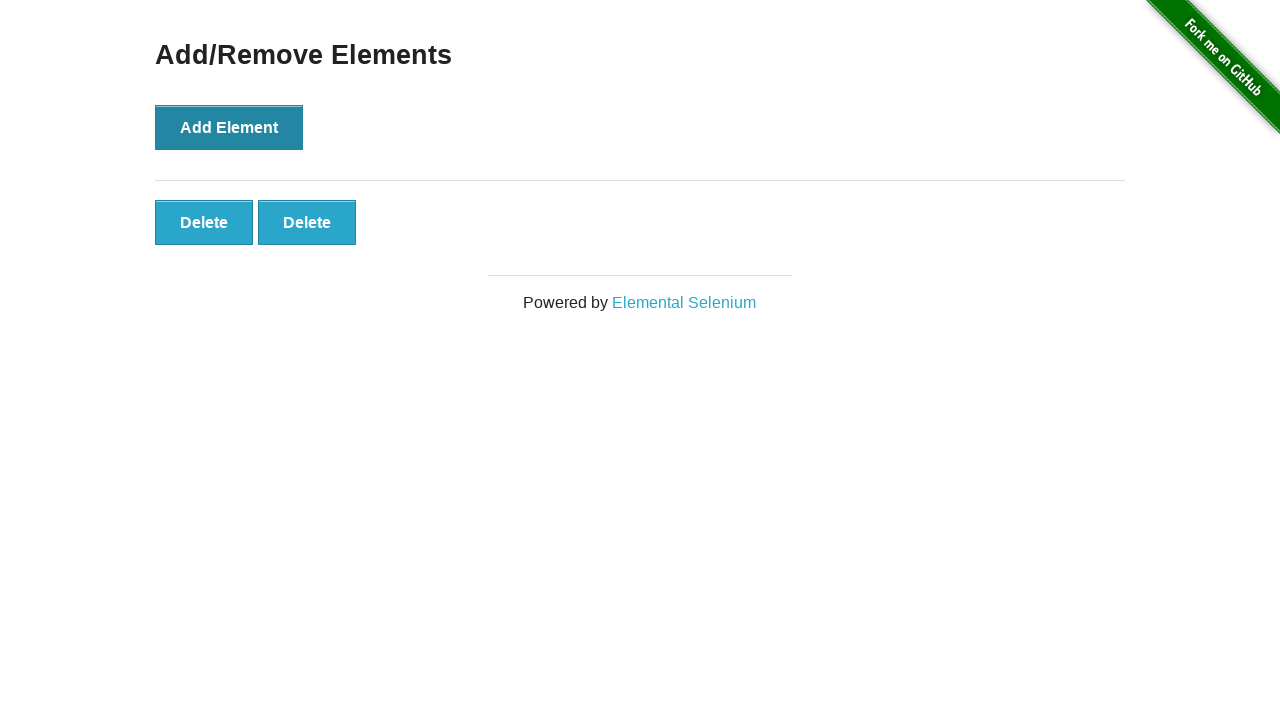

Clicked 'Add Element' button (iteration 3/20) at (229, 127) on button >> nth=0
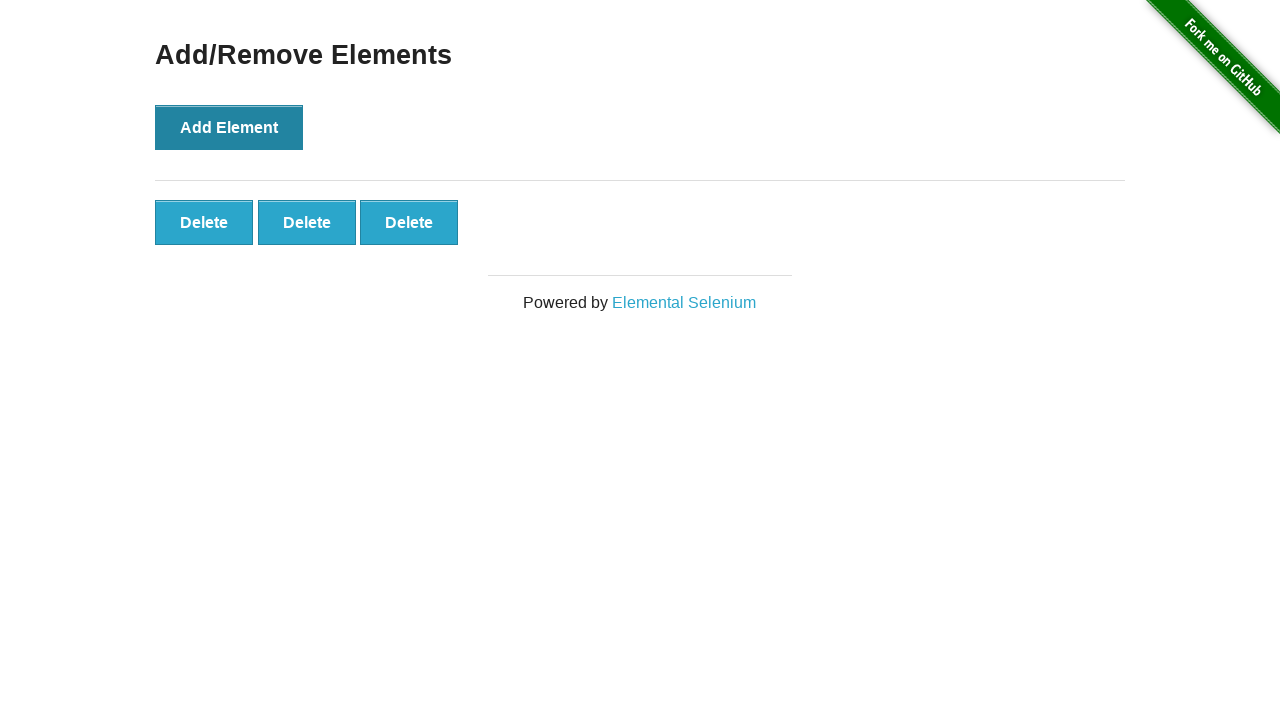

Clicked 'Add Element' button (iteration 4/20) at (229, 127) on button >> nth=0
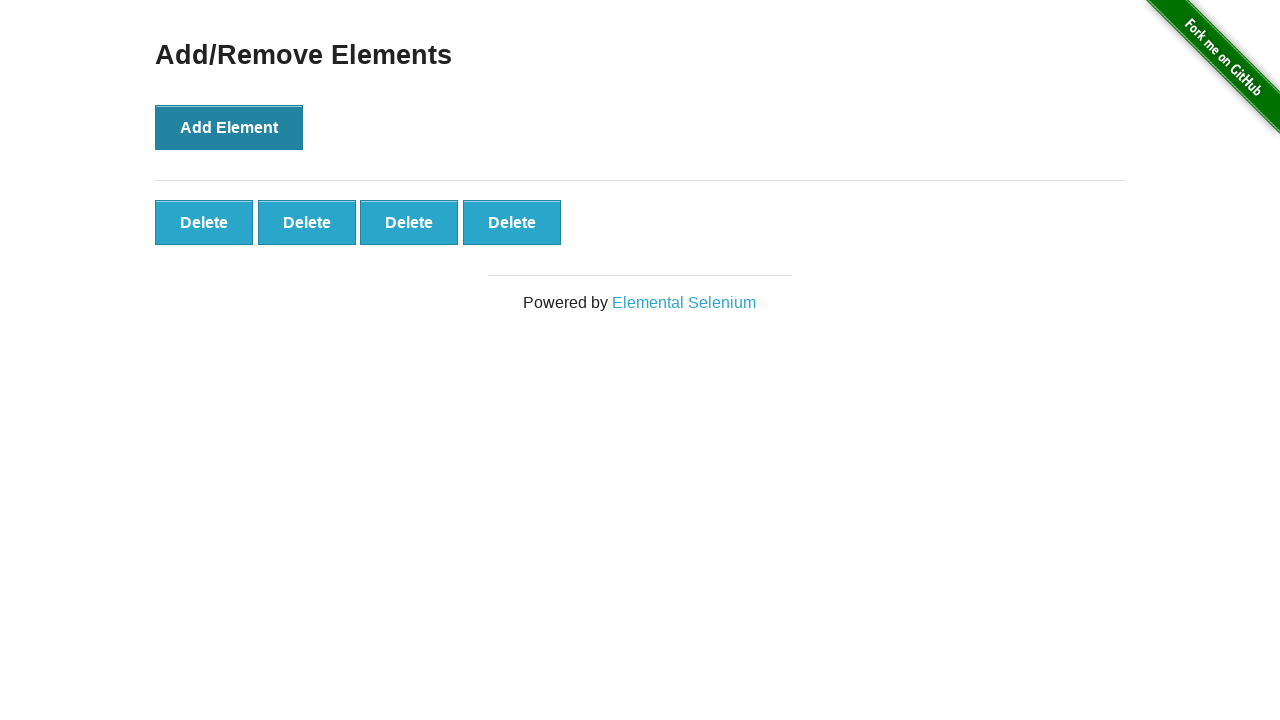

Clicked 'Add Element' button (iteration 5/20) at (229, 127) on button >> nth=0
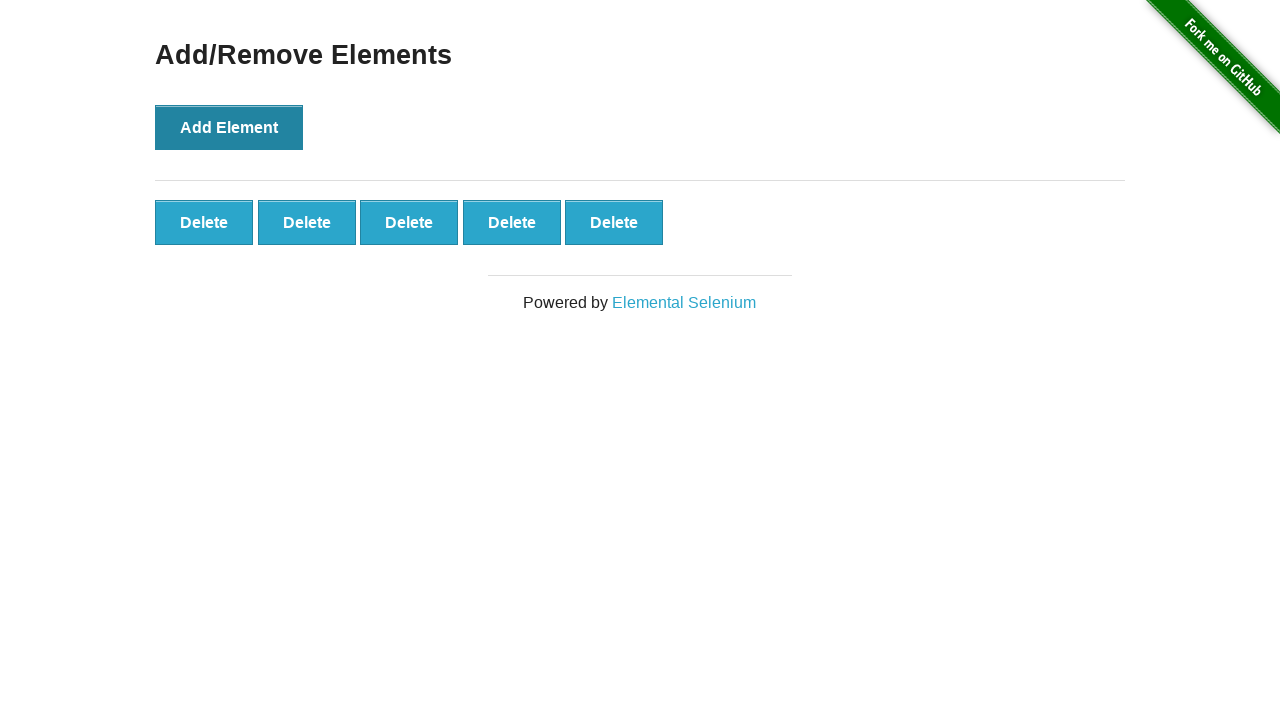

Clicked 'Add Element' button (iteration 6/20) at (229, 127) on button >> nth=0
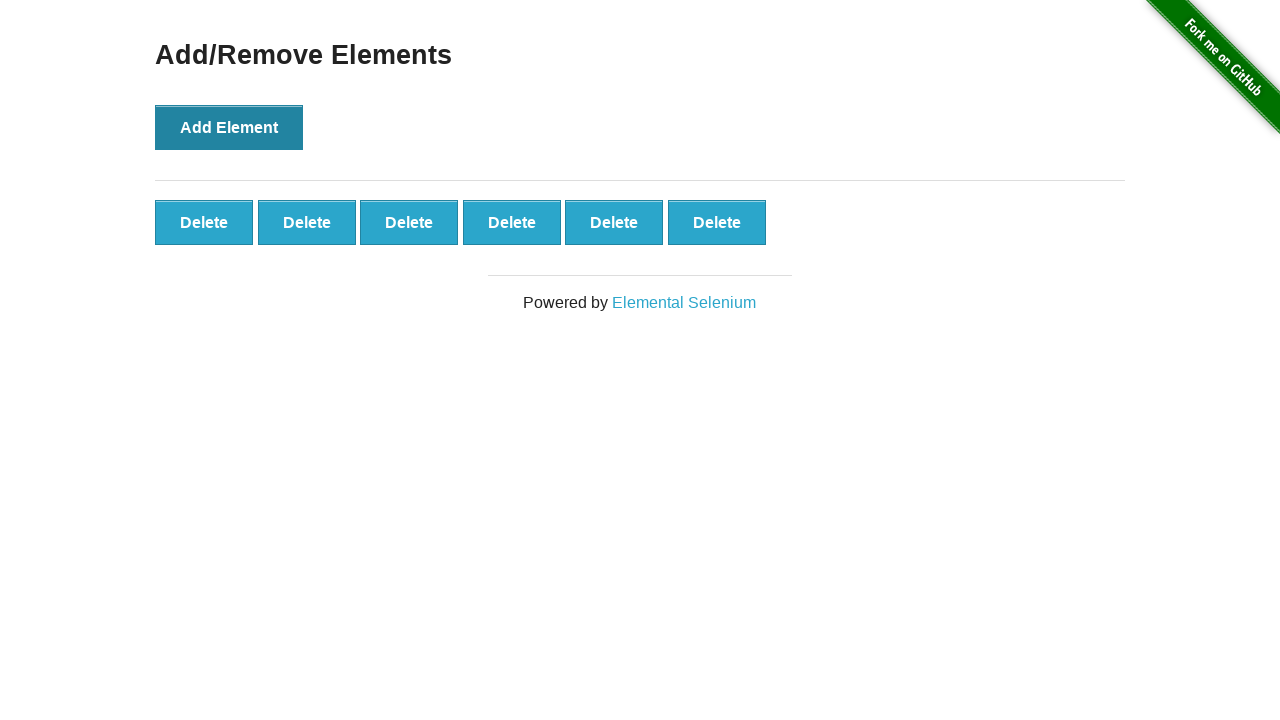

Clicked 'Add Element' button (iteration 7/20) at (229, 127) on button >> nth=0
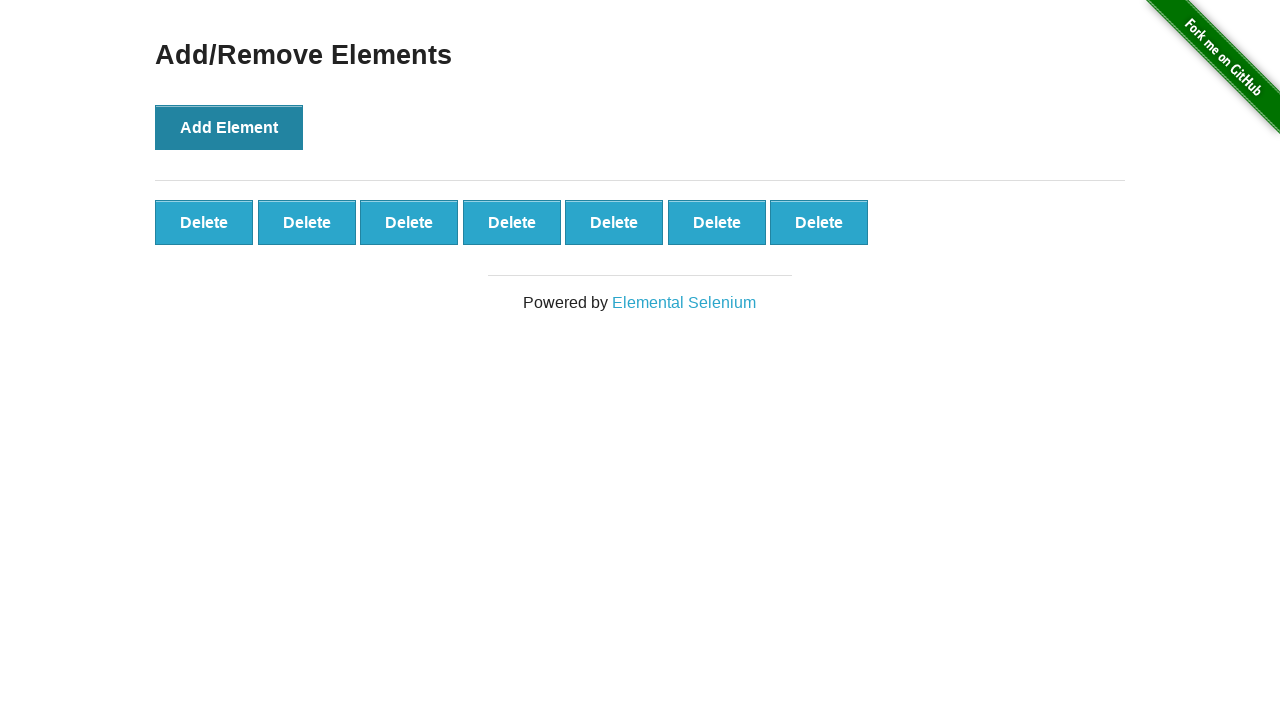

Clicked 'Add Element' button (iteration 8/20) at (229, 127) on button >> nth=0
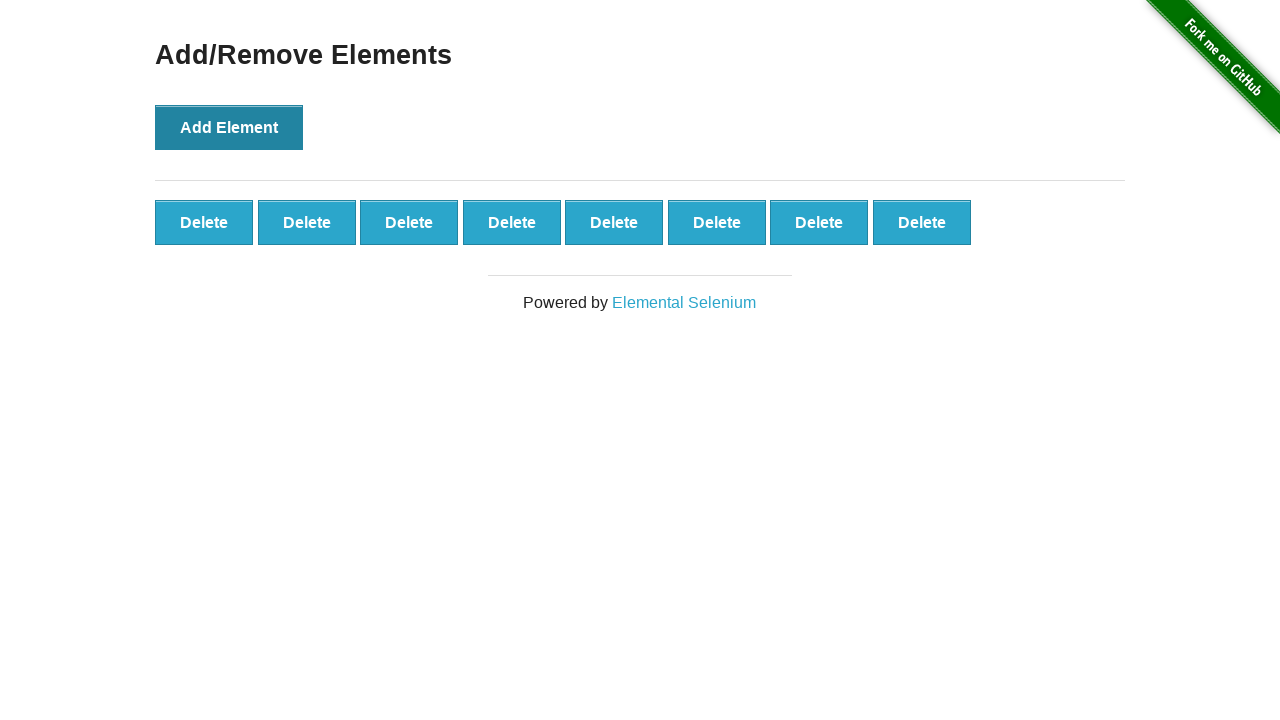

Clicked 'Add Element' button (iteration 9/20) at (229, 127) on button >> nth=0
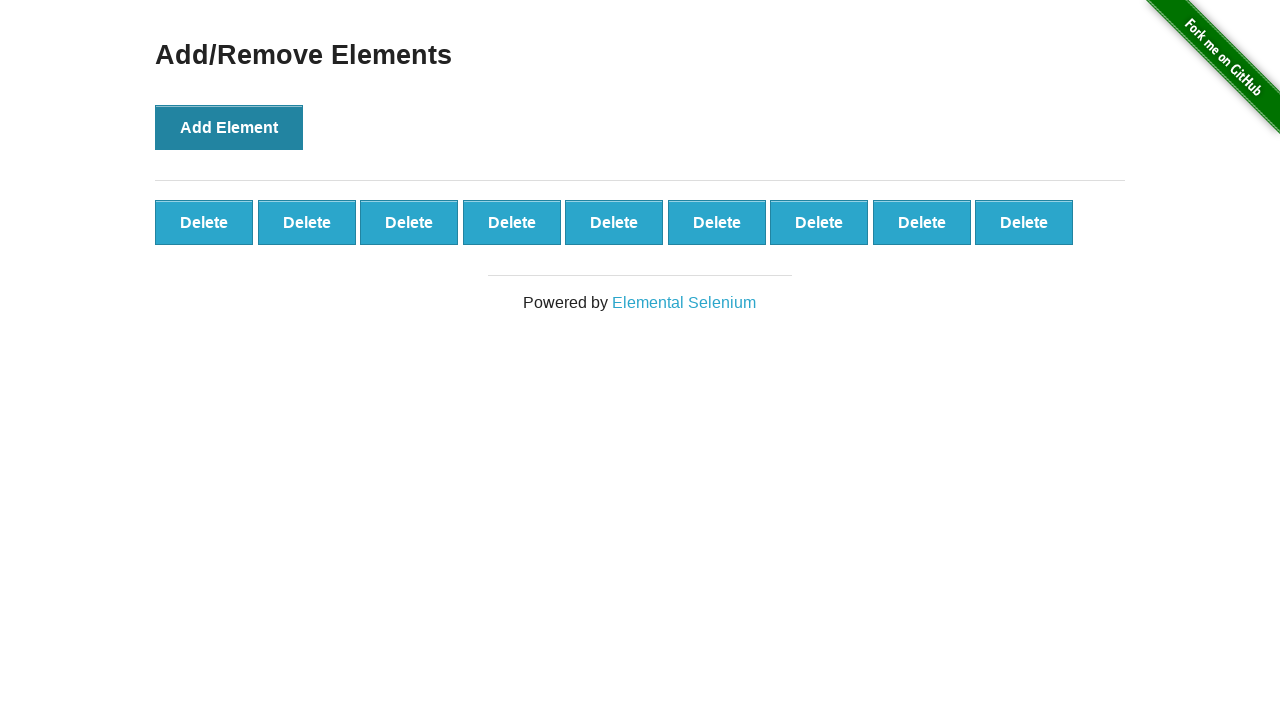

Clicked 'Add Element' button (iteration 10/20) at (229, 127) on button >> nth=0
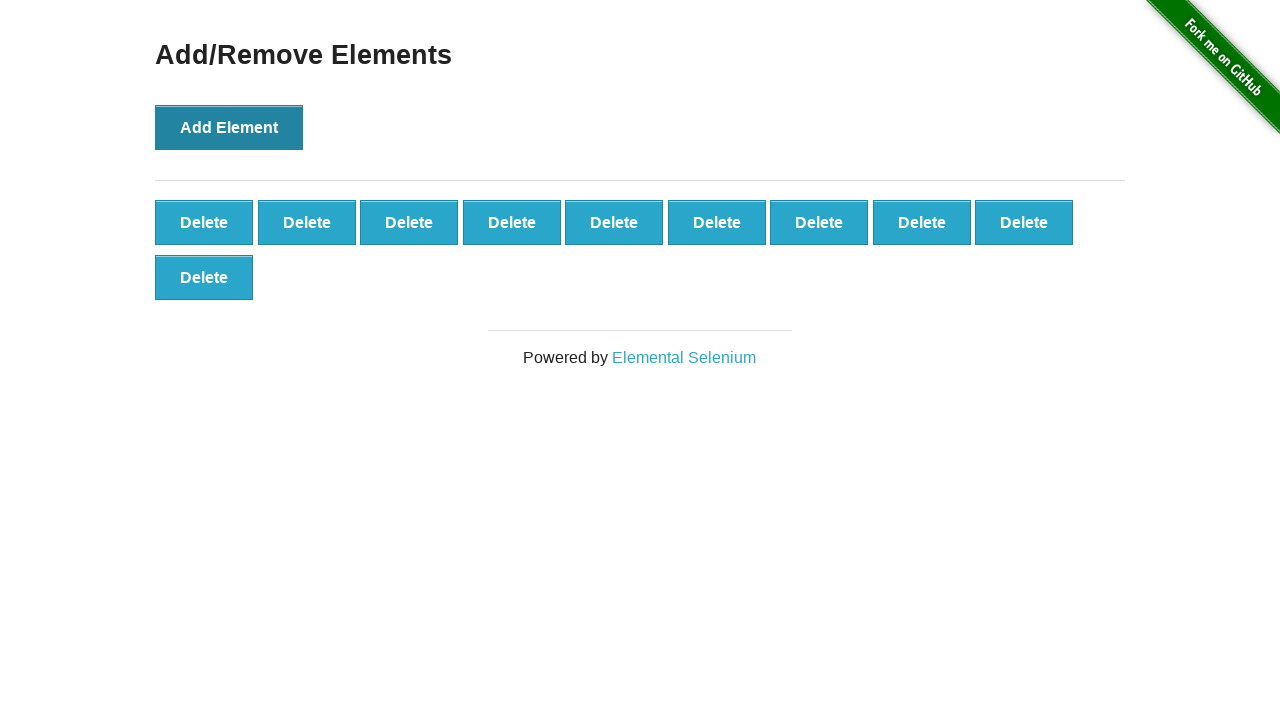

Clicked 'Add Element' button (iteration 11/20) at (229, 127) on button >> nth=0
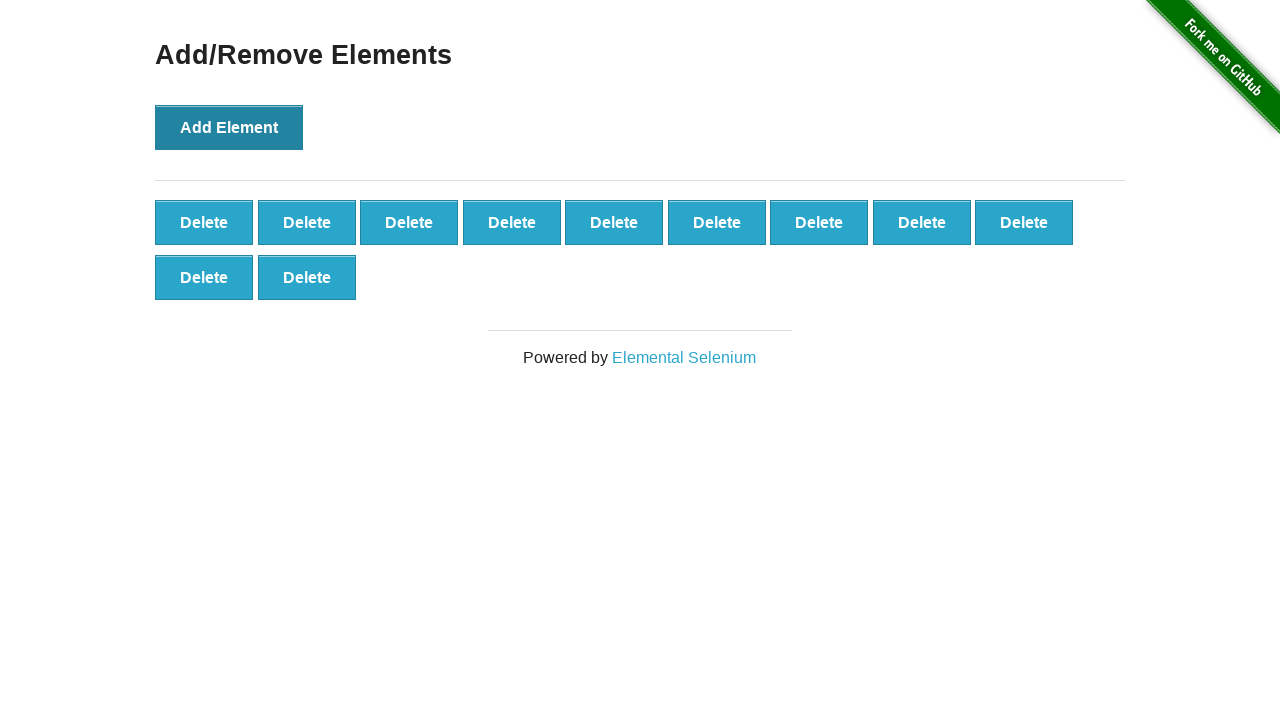

Clicked 'Add Element' button (iteration 12/20) at (229, 127) on button >> nth=0
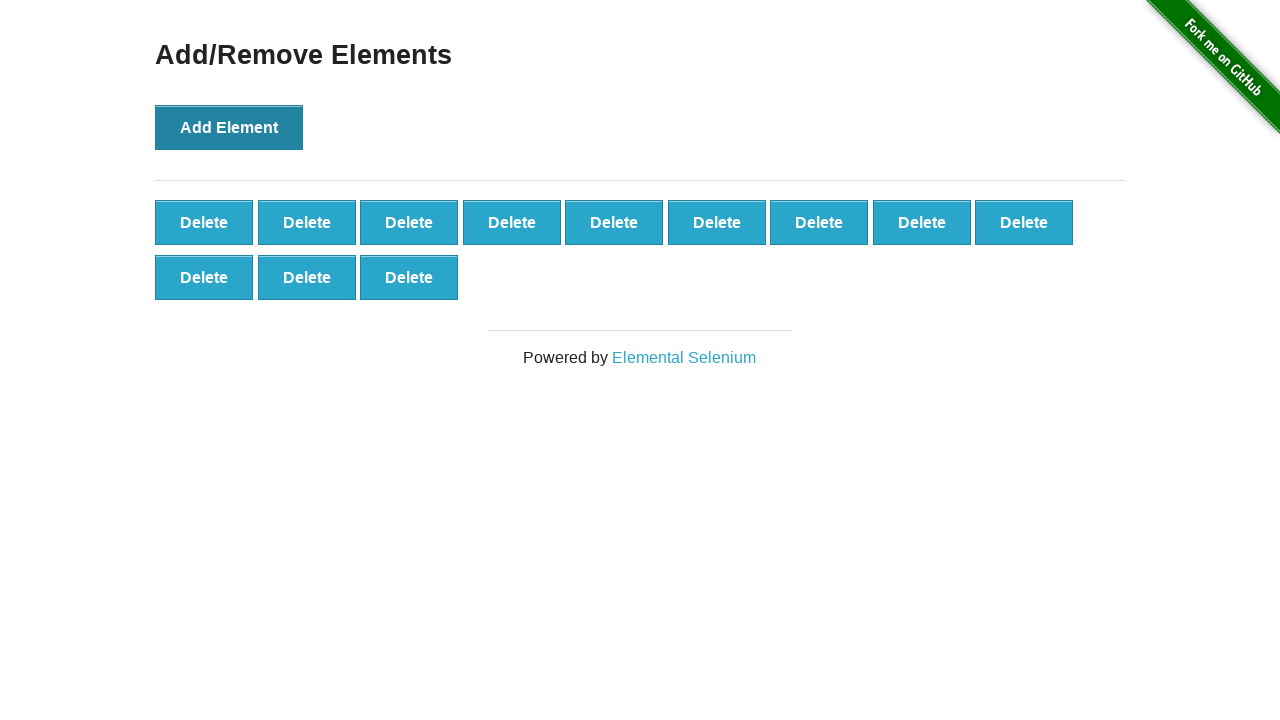

Clicked 'Add Element' button (iteration 13/20) at (229, 127) on button >> nth=0
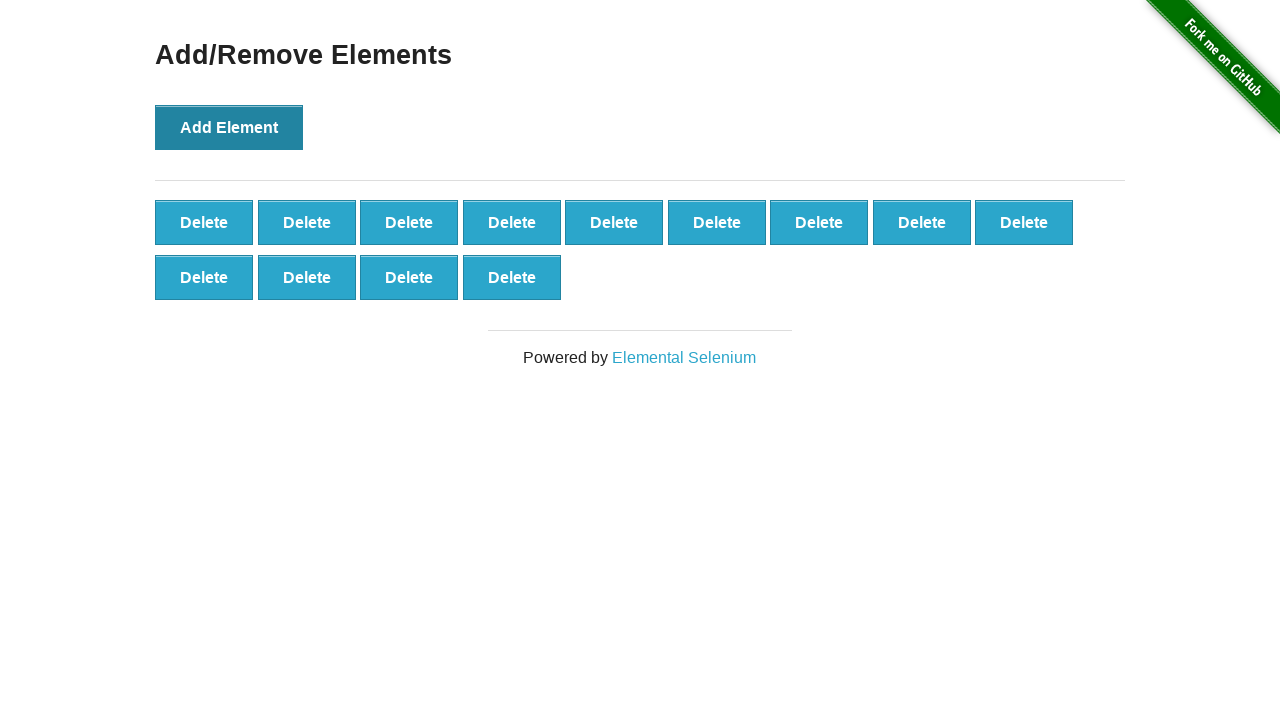

Clicked 'Add Element' button (iteration 14/20) at (229, 127) on button >> nth=0
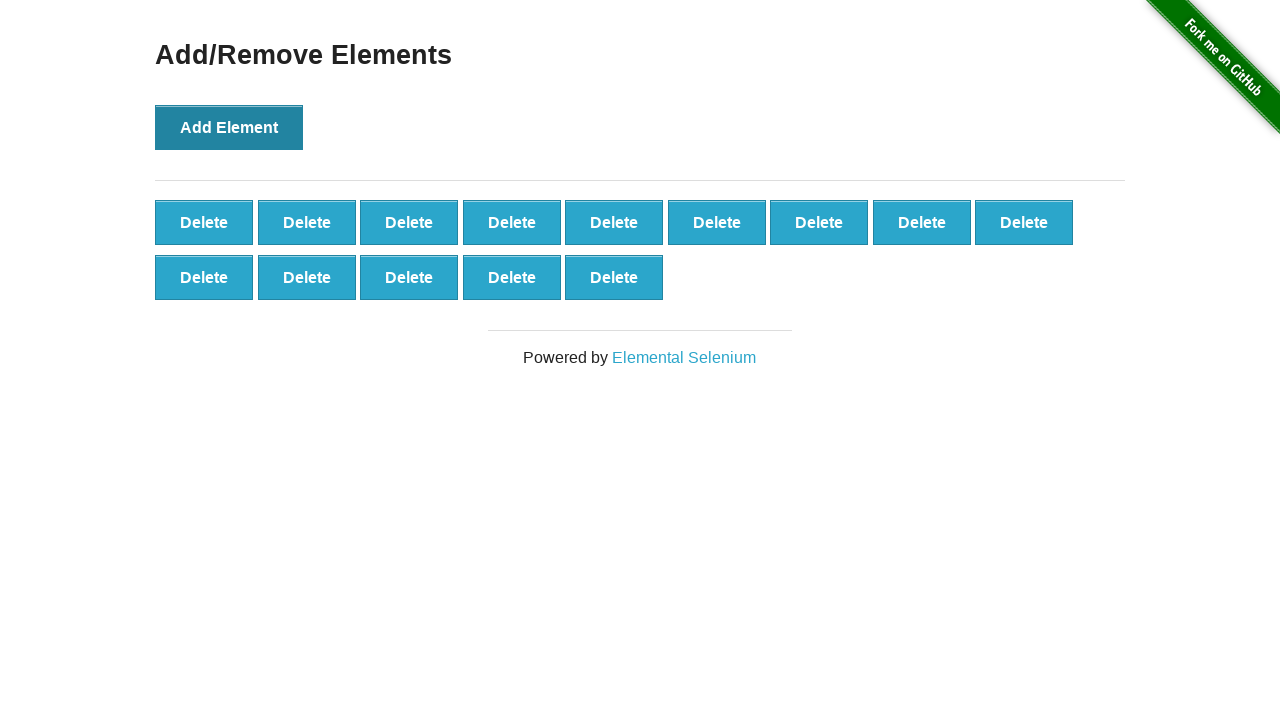

Clicked 'Add Element' button (iteration 15/20) at (229, 127) on button >> nth=0
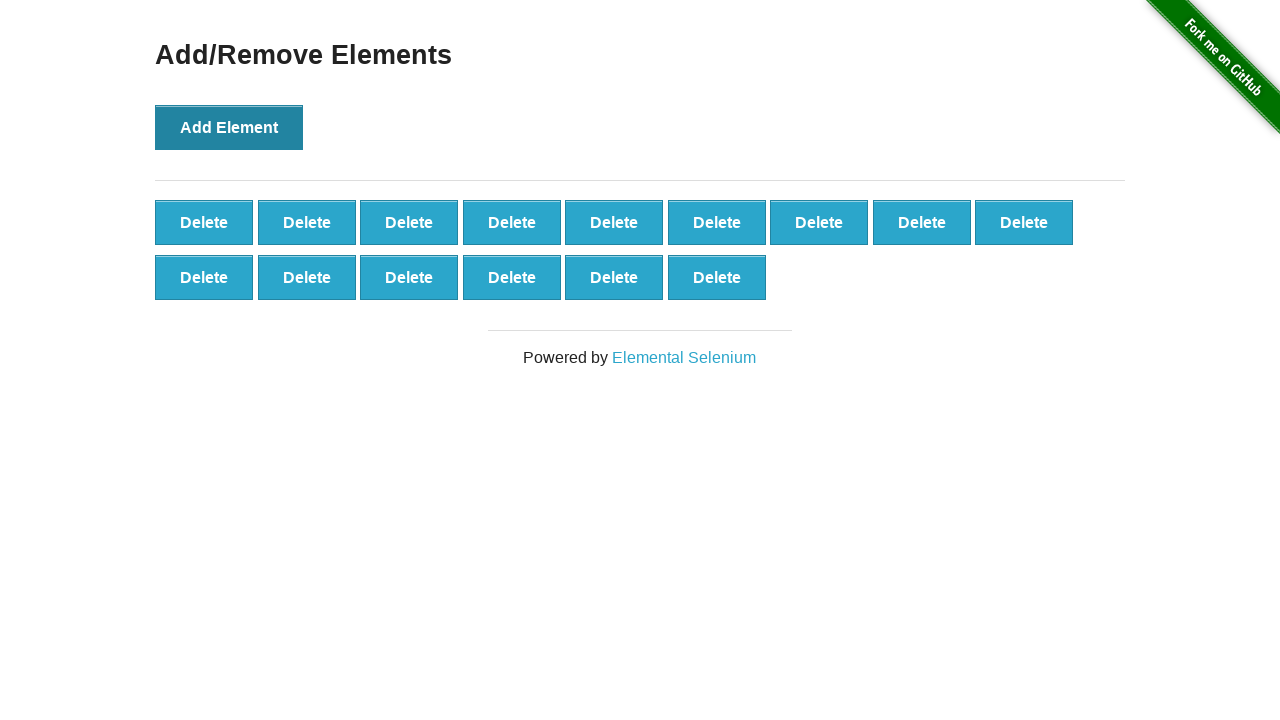

Clicked 'Add Element' button (iteration 16/20) at (229, 127) on button >> nth=0
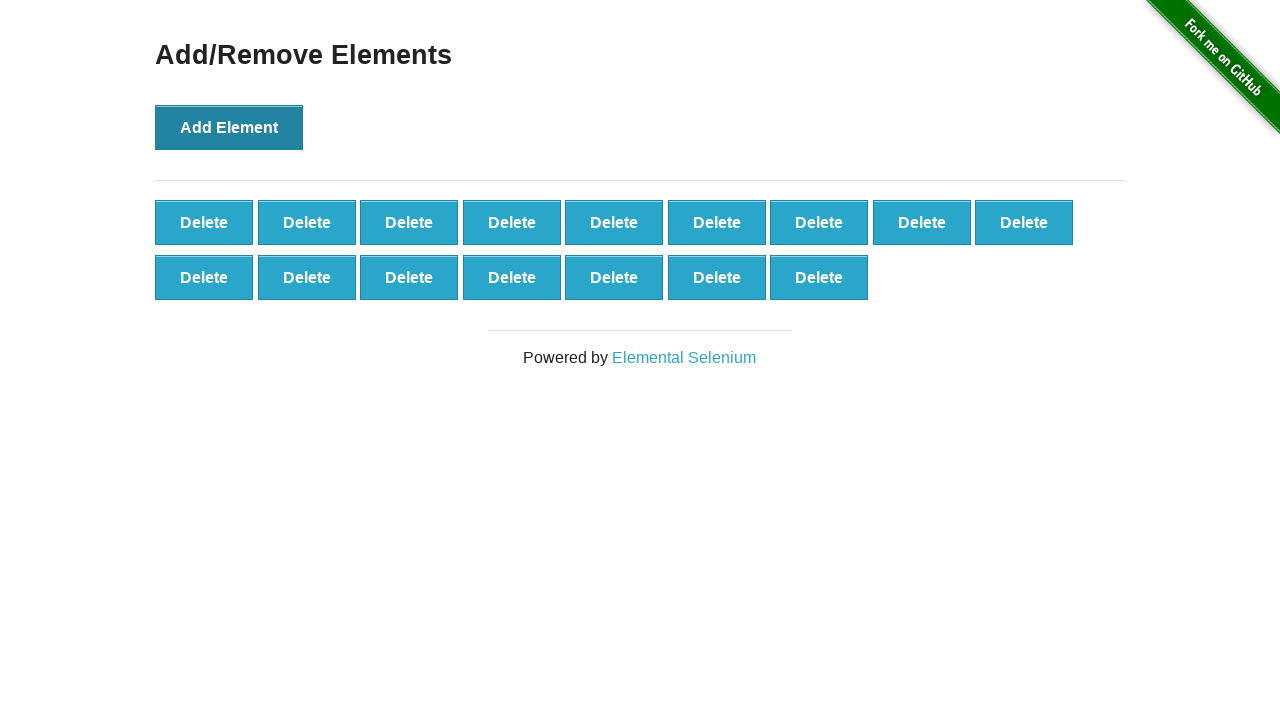

Clicked 'Add Element' button (iteration 17/20) at (229, 127) on button >> nth=0
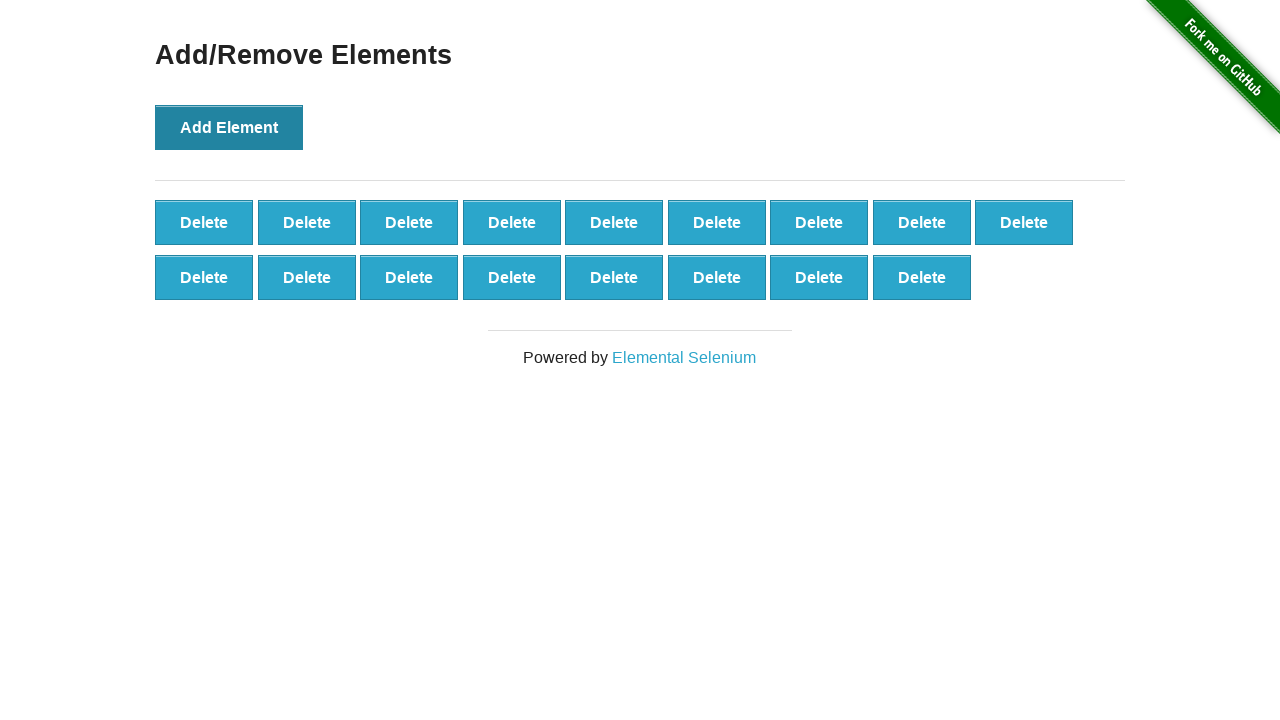

Clicked 'Add Element' button (iteration 18/20) at (229, 127) on button >> nth=0
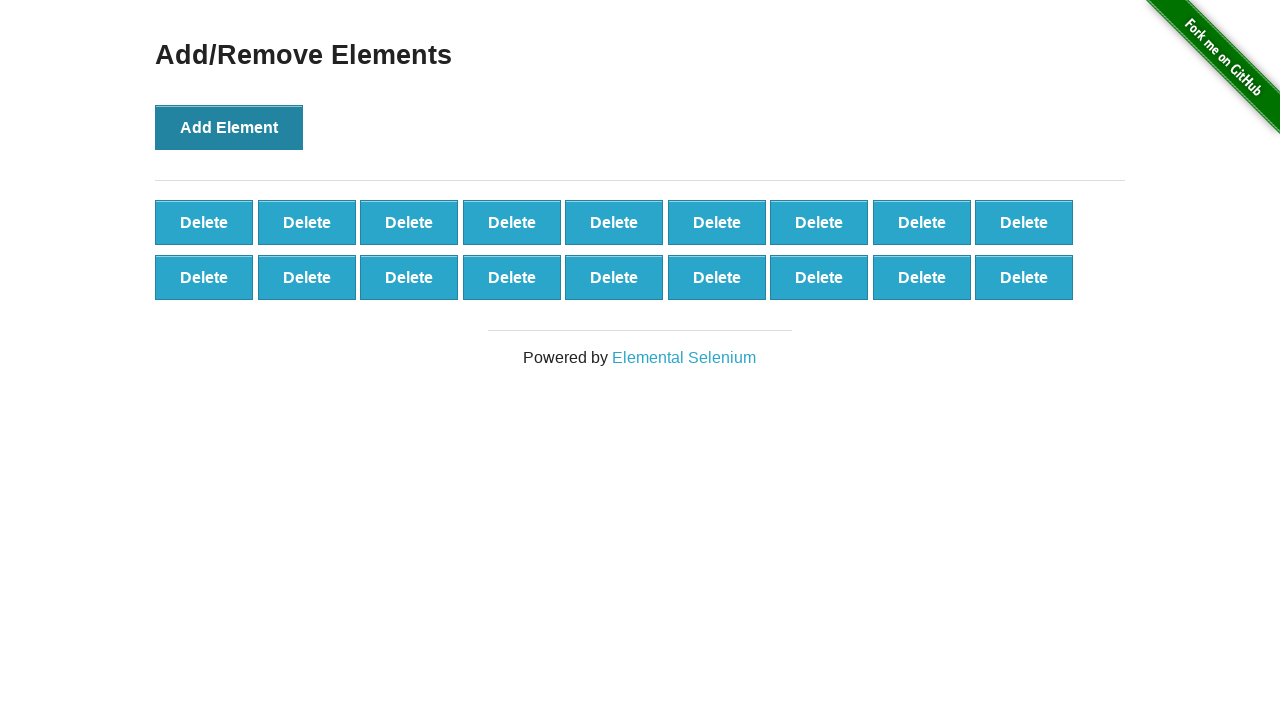

Clicked 'Add Element' button (iteration 19/20) at (229, 127) on button >> nth=0
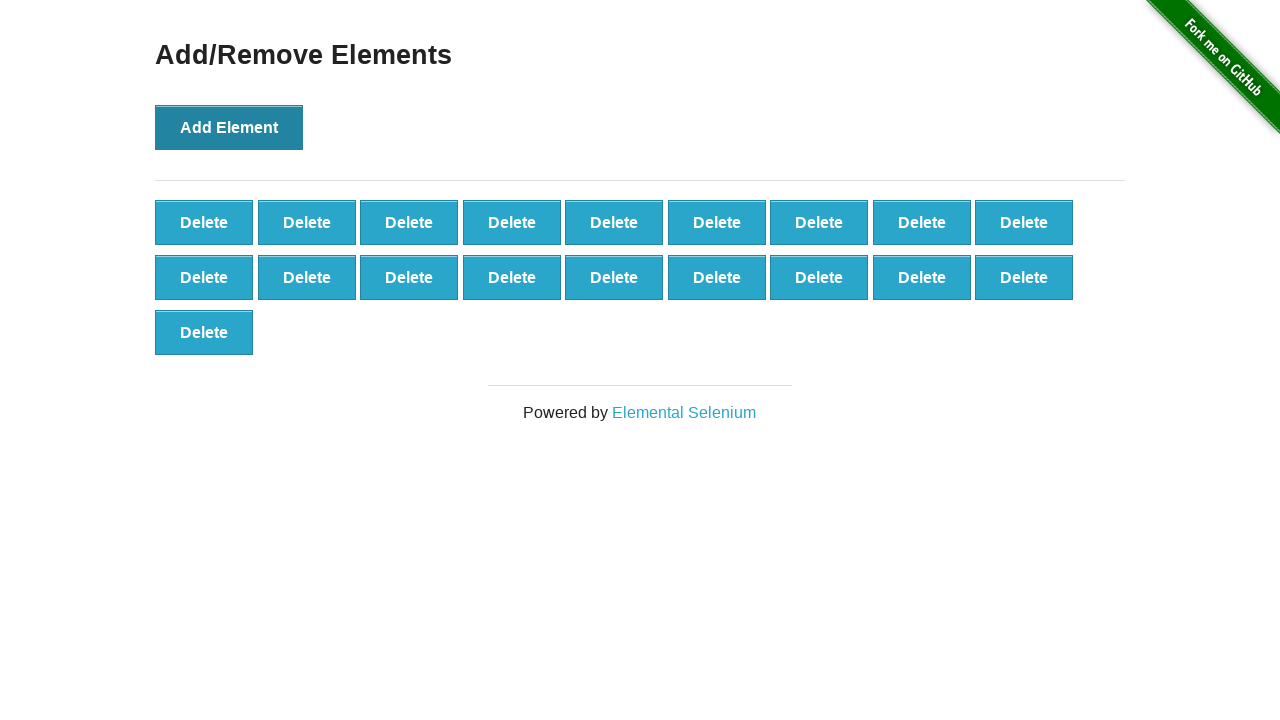

Clicked 'Add Element' button (iteration 20/20) at (229, 127) on button >> nth=0
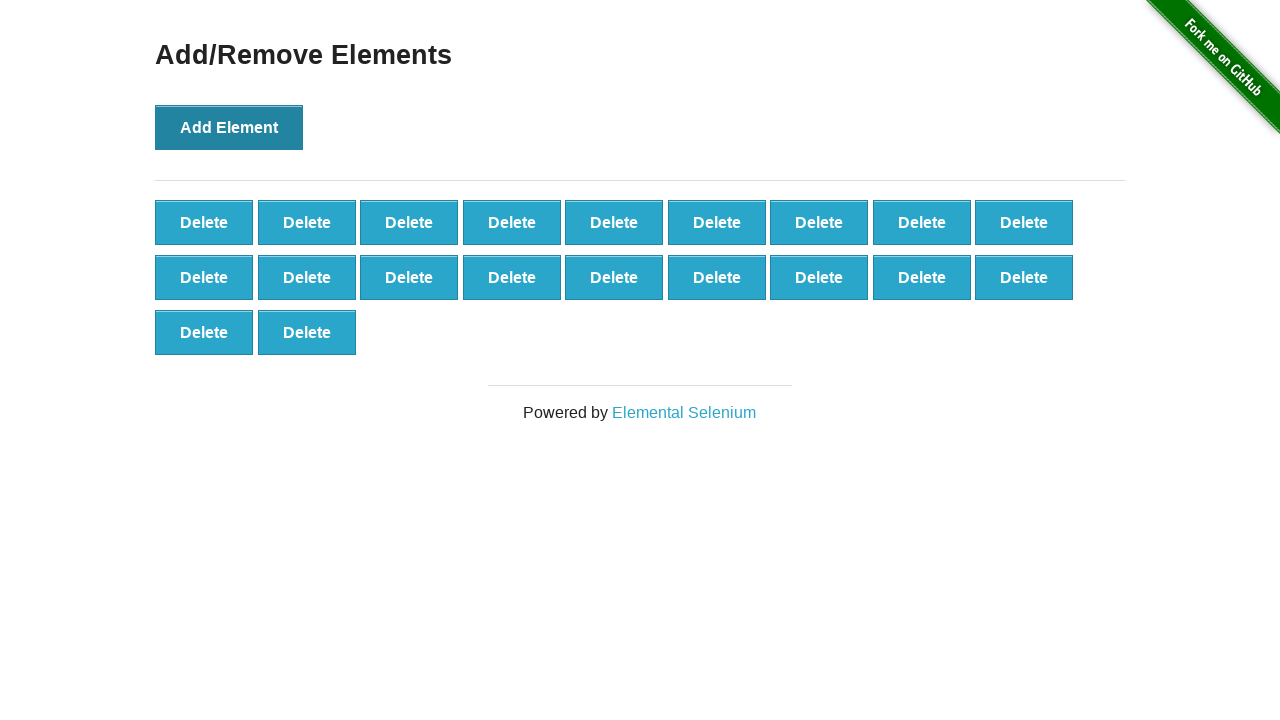

Clicked 'Delete' button (iteration 1/20) at (204, 222) on .added-manually >> nth=0
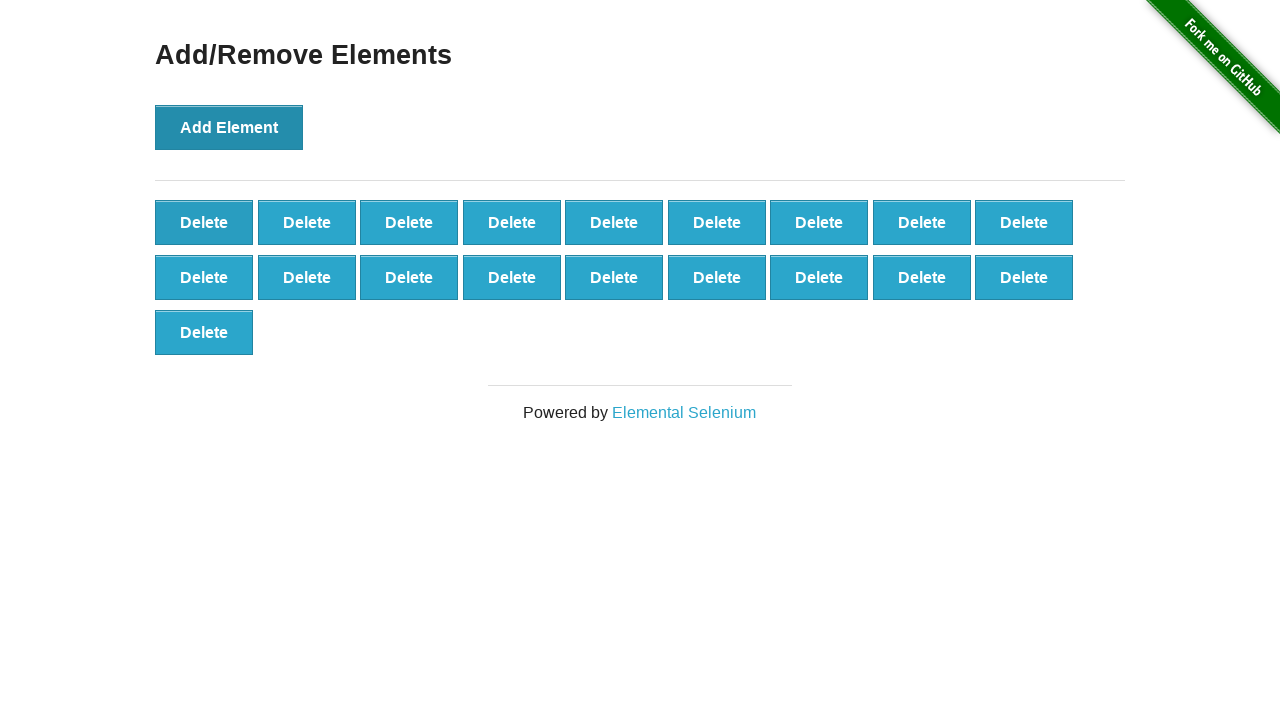

Clicked 'Delete' button (iteration 2/20) at (204, 222) on .added-manually >> nth=0
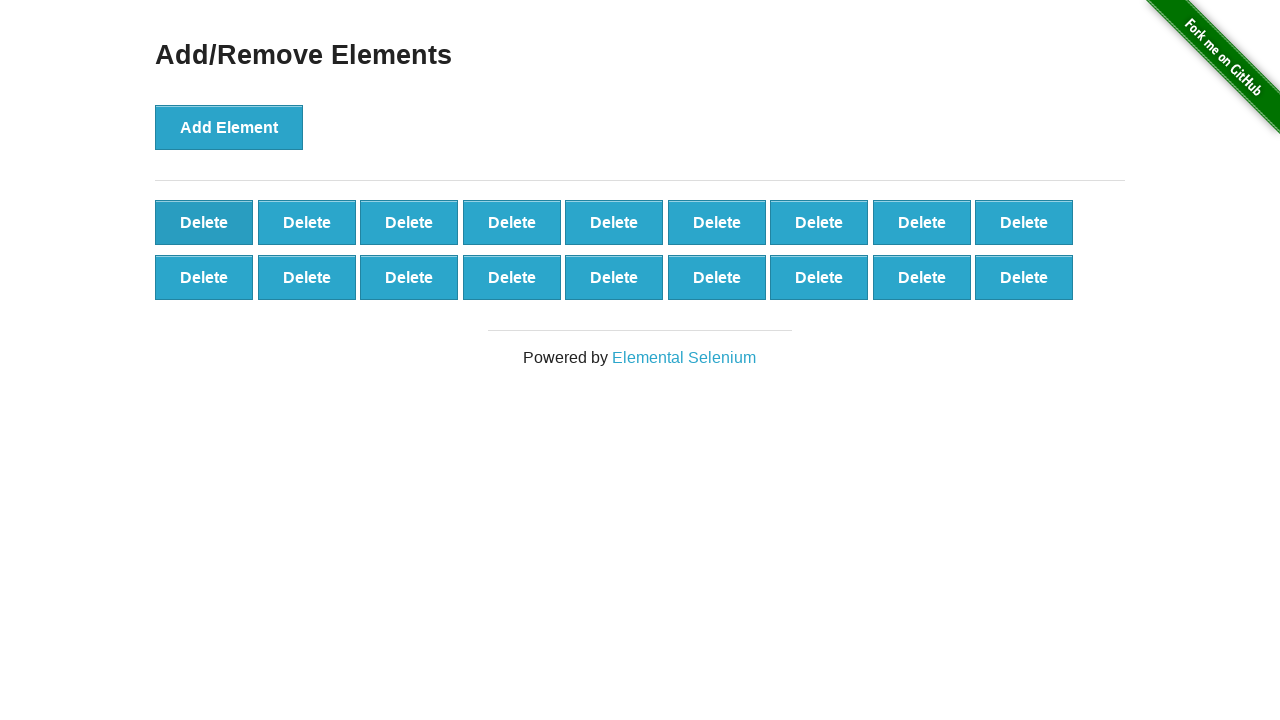

Clicked 'Delete' button (iteration 3/20) at (204, 222) on .added-manually >> nth=0
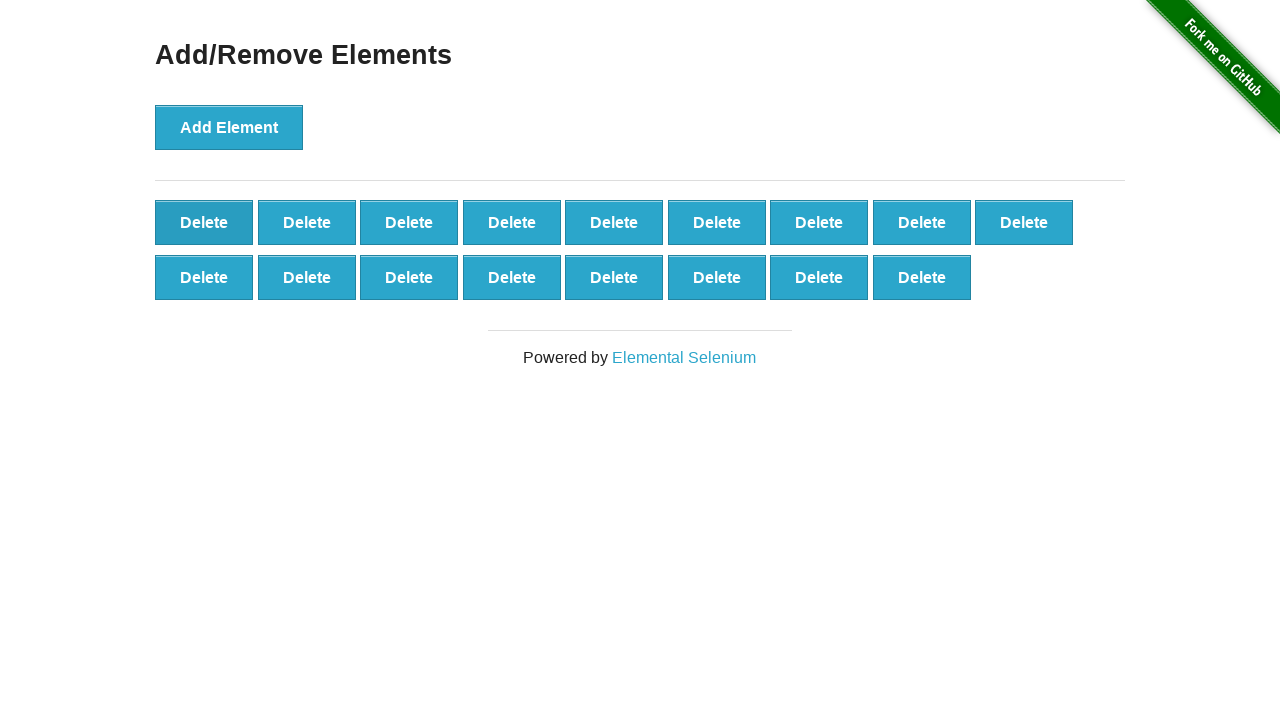

Clicked 'Delete' button (iteration 4/20) at (204, 222) on .added-manually >> nth=0
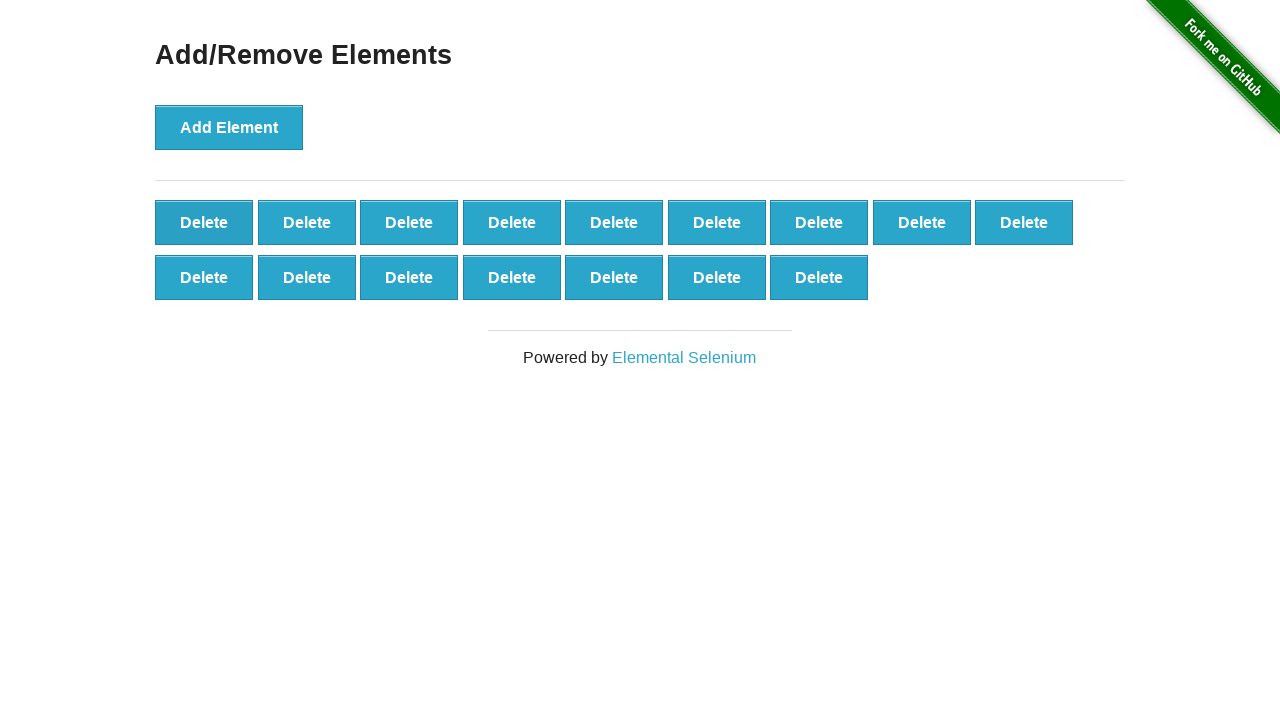

Clicked 'Delete' button (iteration 5/20) at (204, 222) on .added-manually >> nth=0
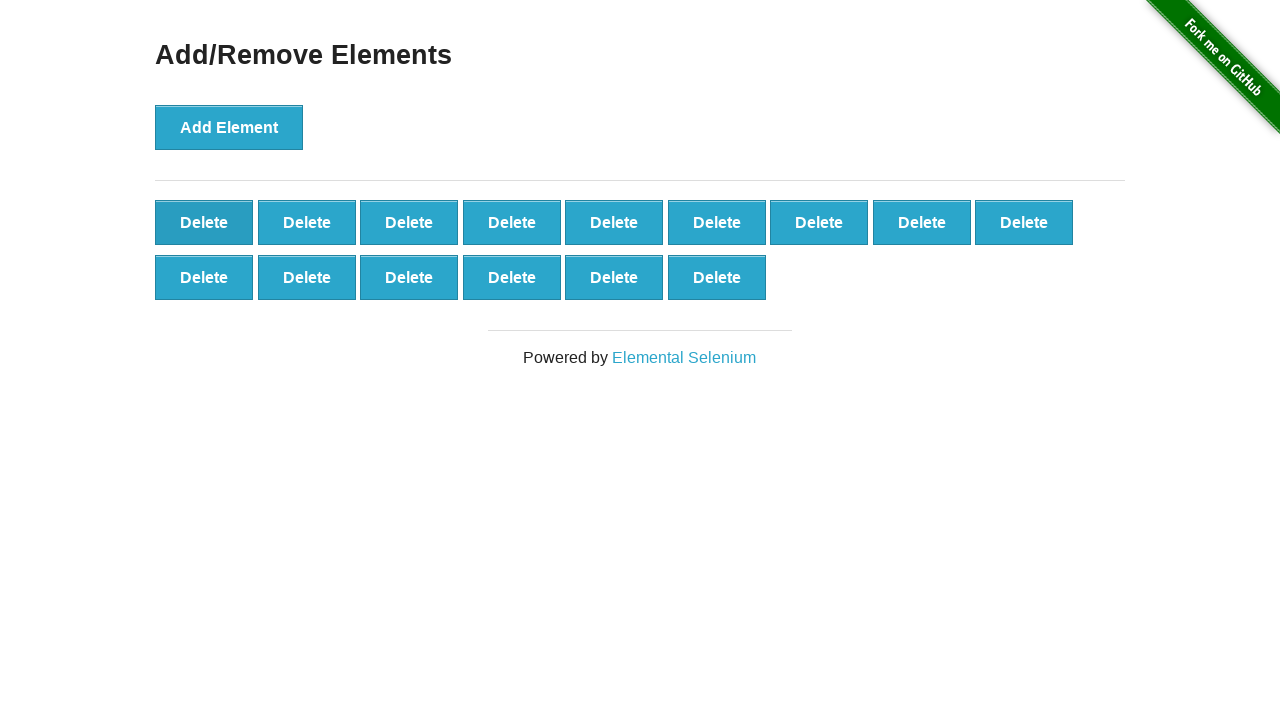

Clicked 'Delete' button (iteration 6/20) at (204, 222) on .added-manually >> nth=0
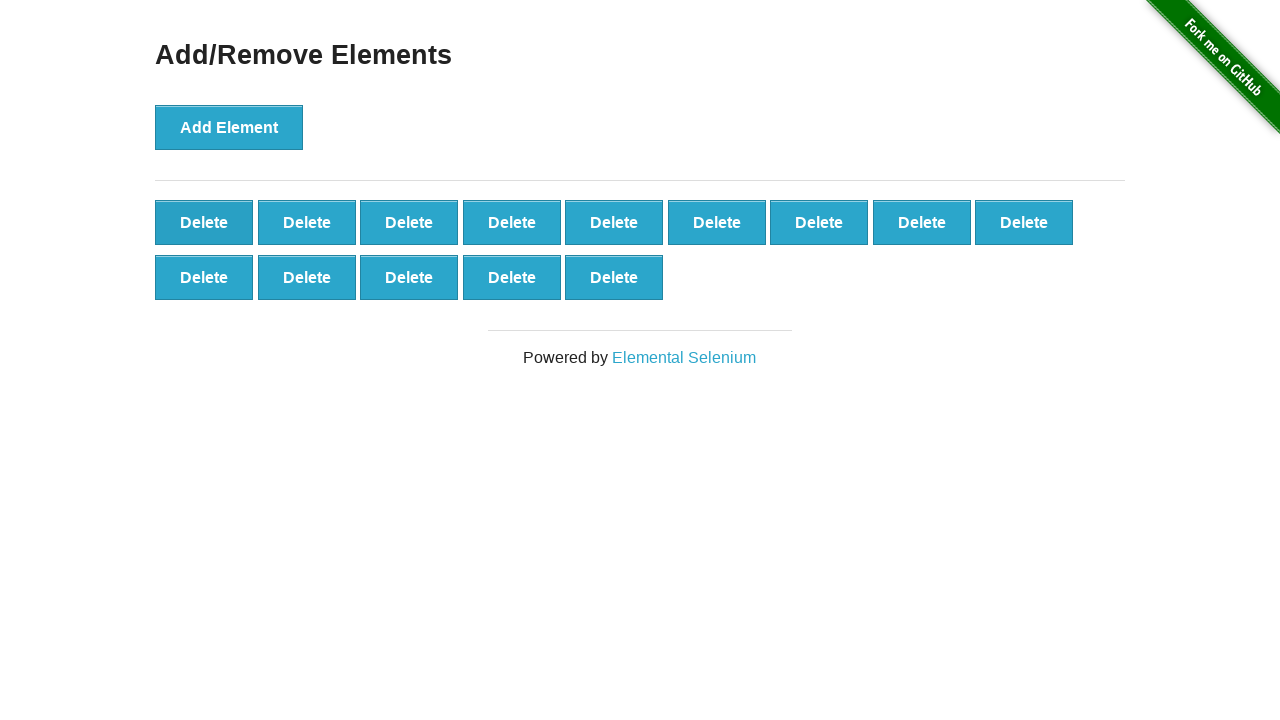

Clicked 'Delete' button (iteration 7/20) at (204, 222) on .added-manually >> nth=0
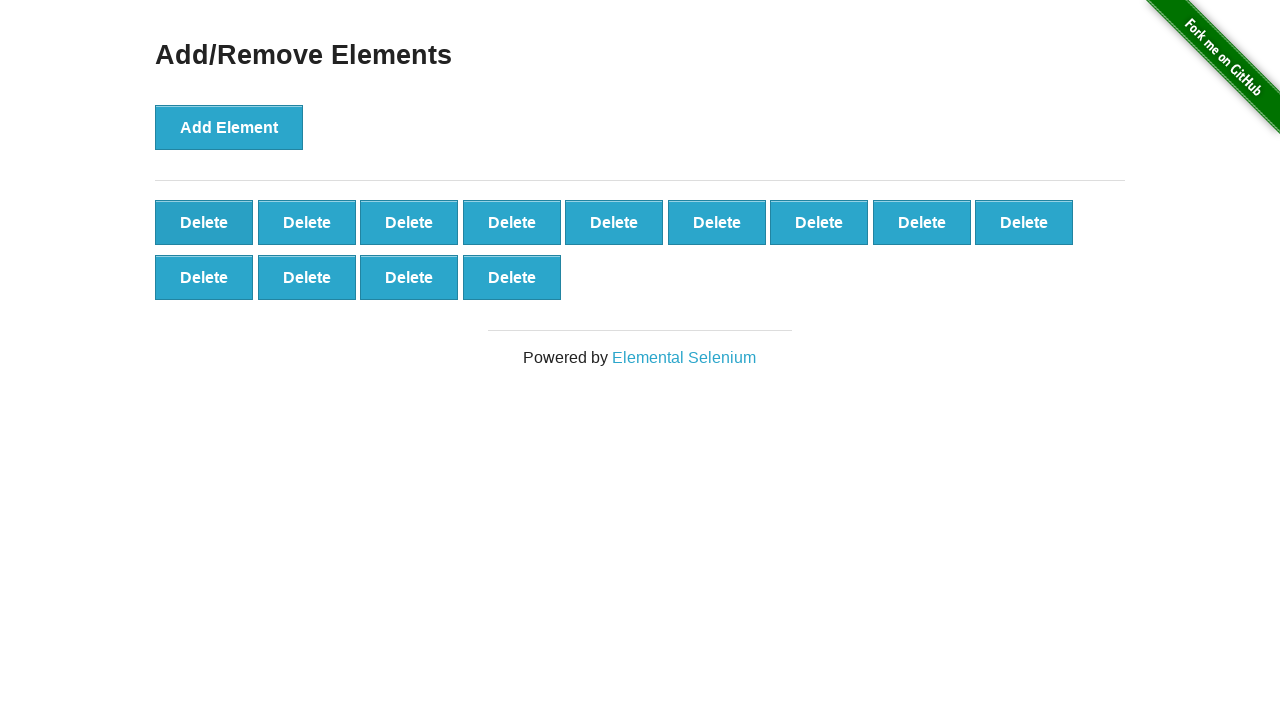

Clicked 'Delete' button (iteration 8/20) at (204, 222) on .added-manually >> nth=0
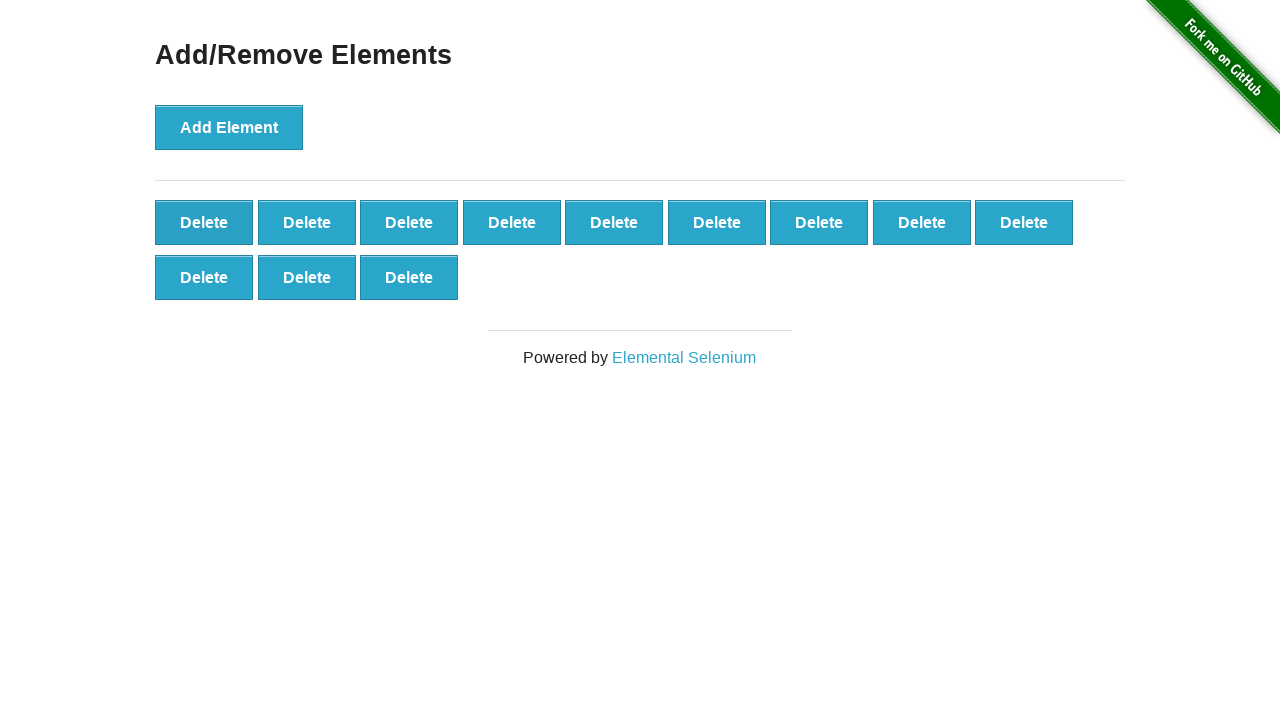

Clicked 'Delete' button (iteration 9/20) at (204, 222) on .added-manually >> nth=0
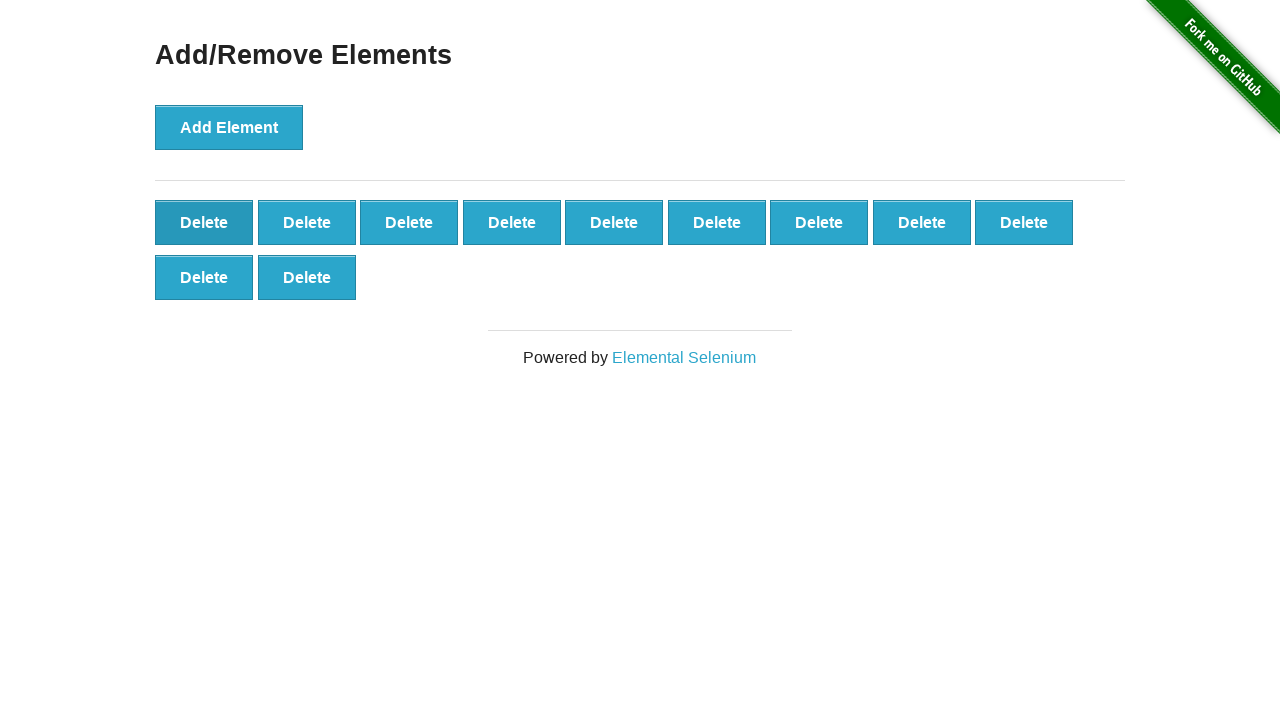

Clicked 'Delete' button (iteration 10/20) at (204, 222) on .added-manually >> nth=0
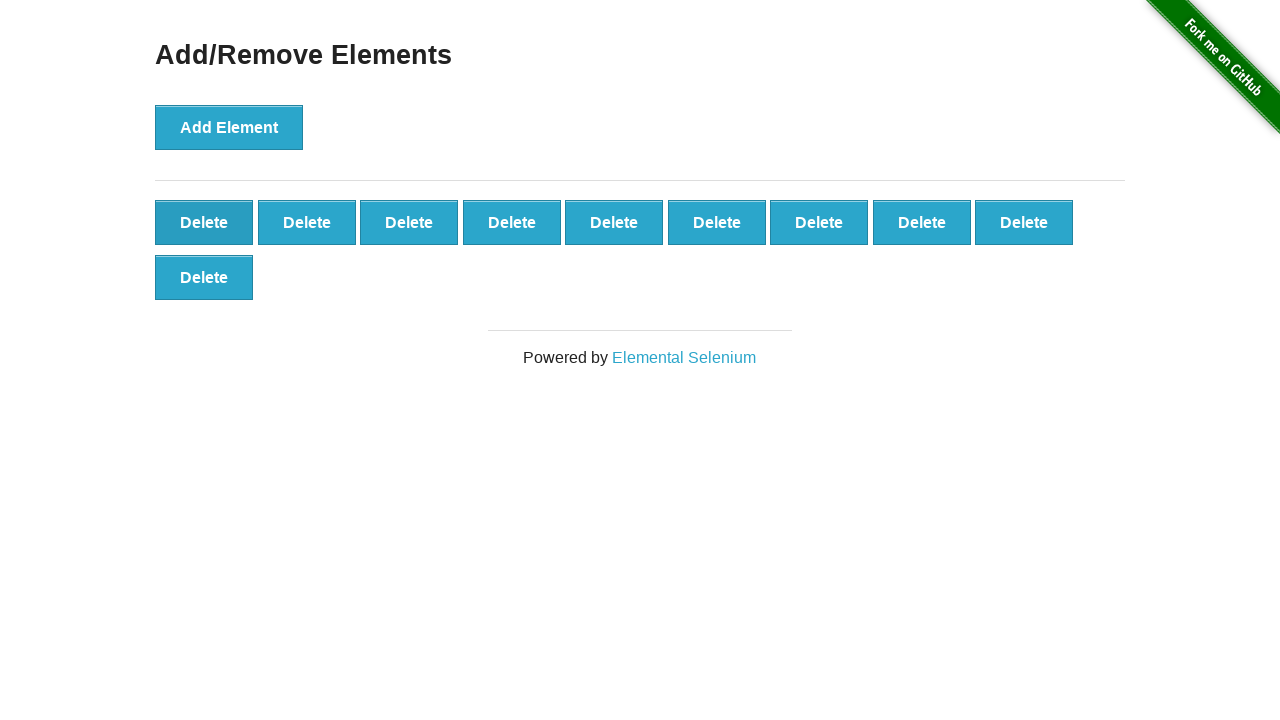

Clicked 'Delete' button (iteration 11/20) at (204, 222) on .added-manually >> nth=0
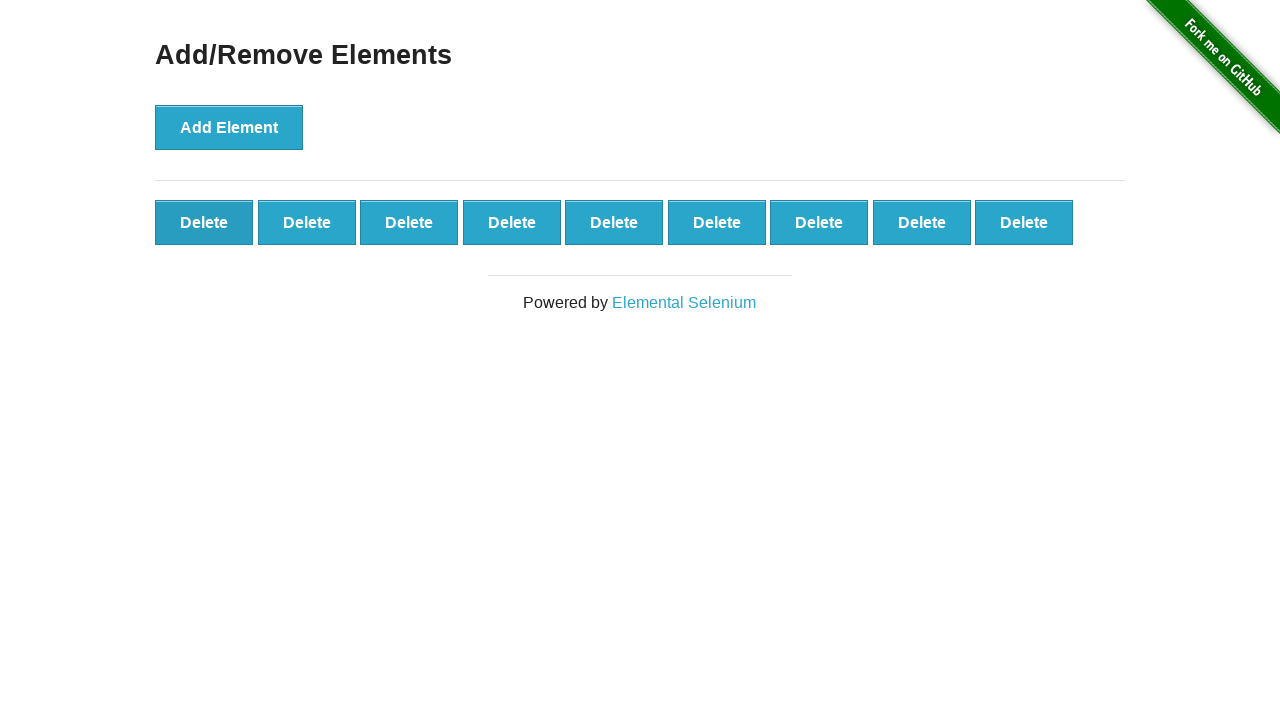

Clicked 'Delete' button (iteration 12/20) at (204, 222) on .added-manually >> nth=0
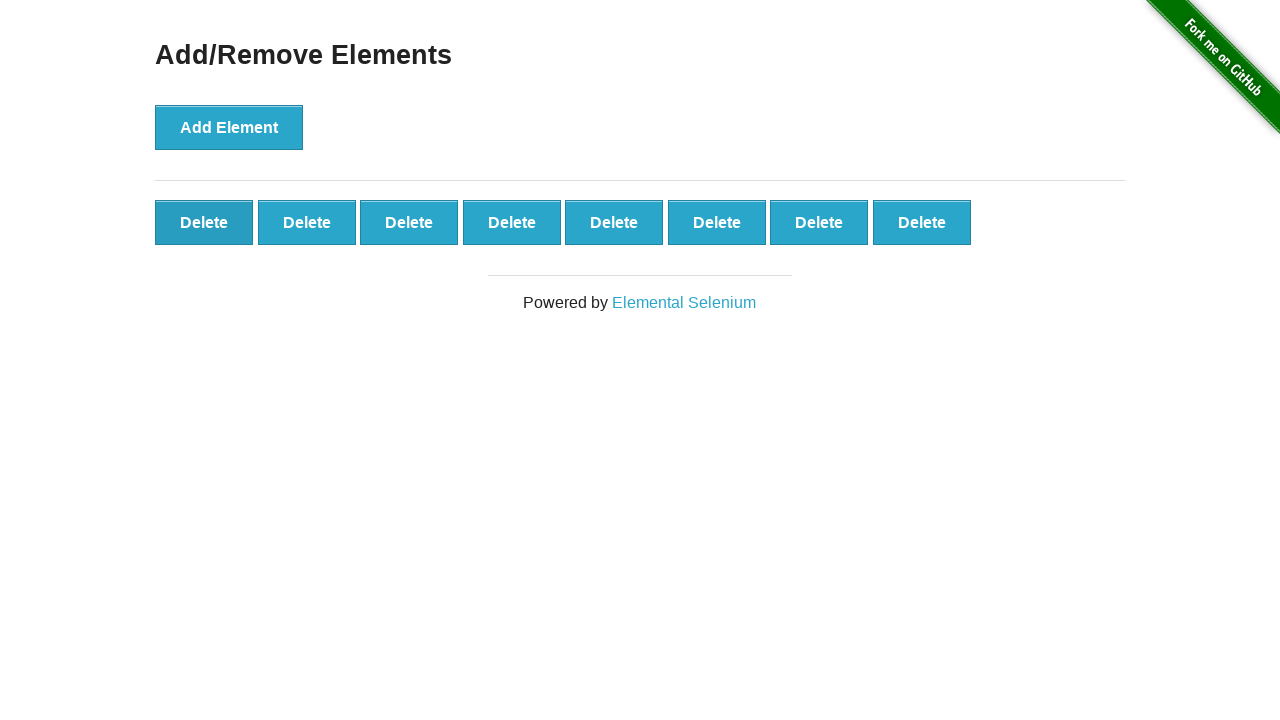

Clicked 'Delete' button (iteration 13/20) at (204, 222) on .added-manually >> nth=0
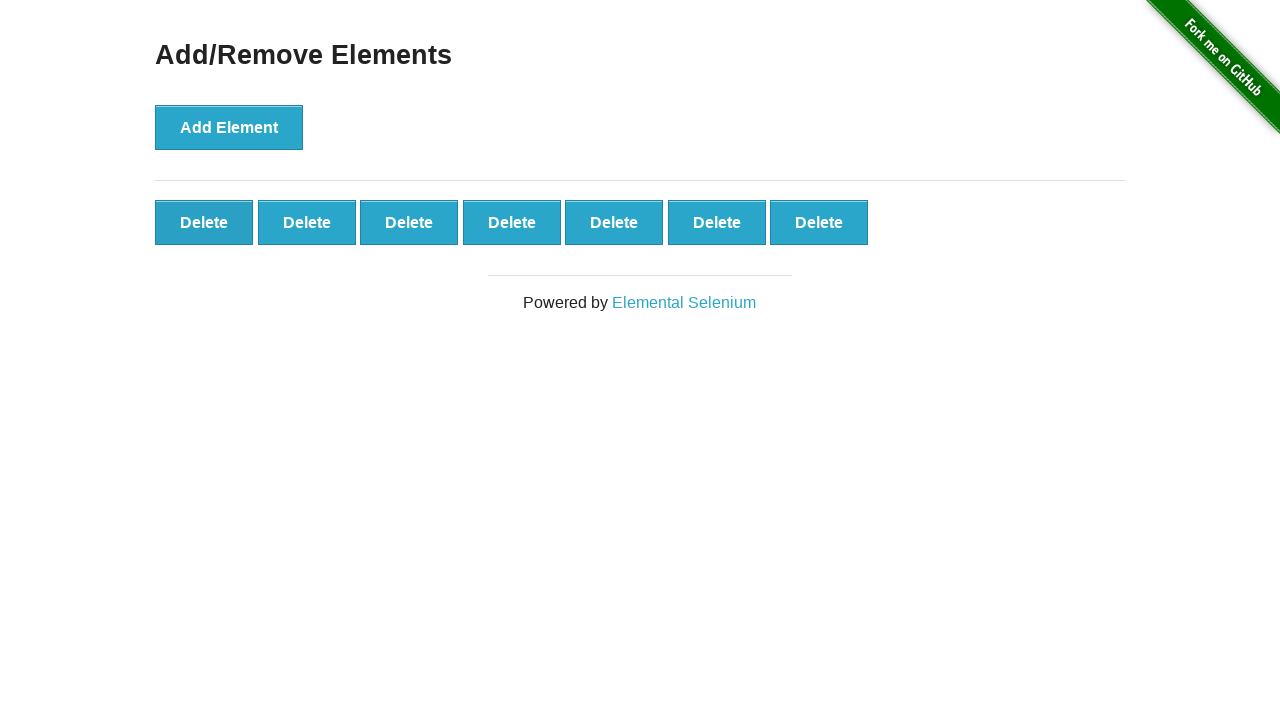

Clicked 'Delete' button (iteration 14/20) at (204, 222) on .added-manually >> nth=0
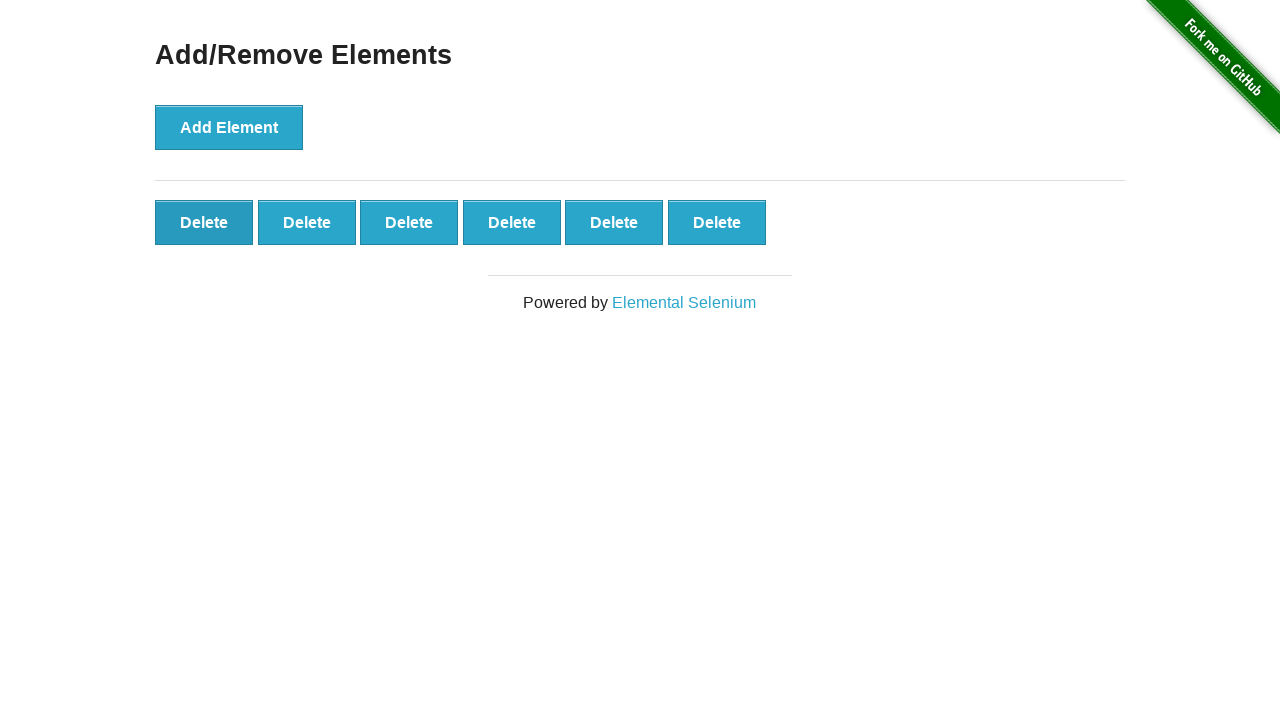

Clicked 'Delete' button (iteration 15/20) at (204, 222) on .added-manually >> nth=0
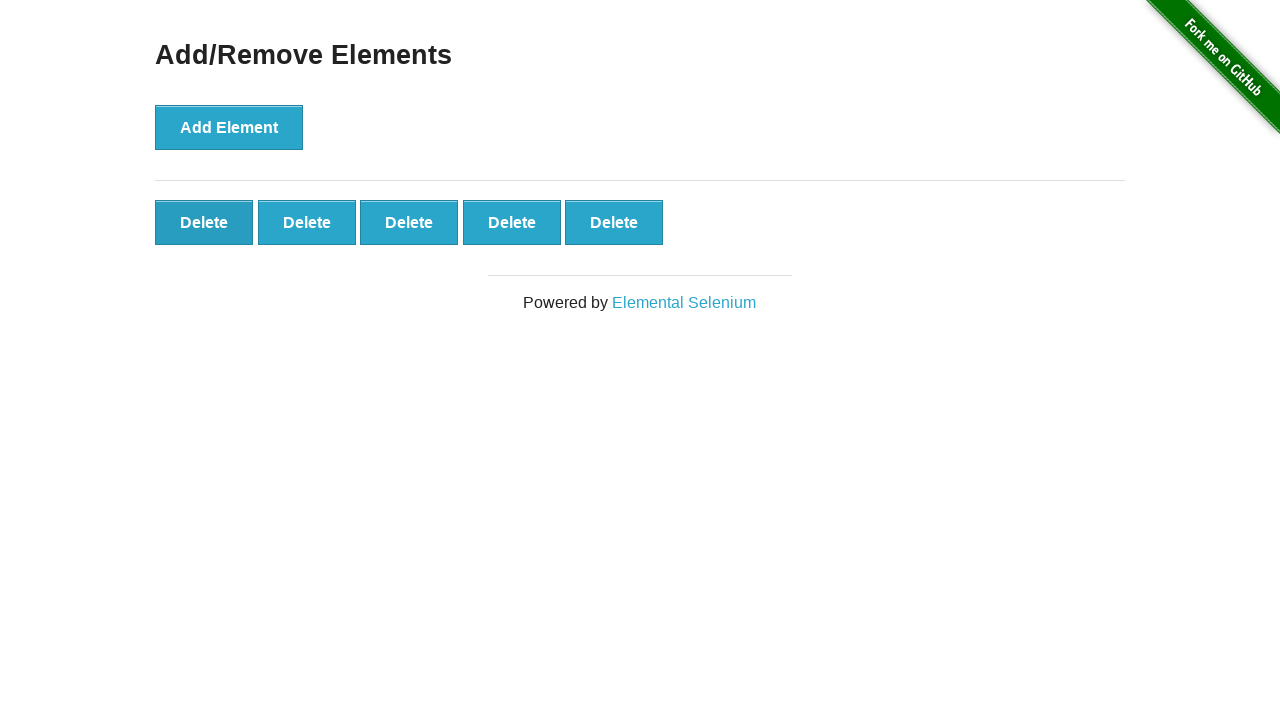

Clicked 'Delete' button (iteration 16/20) at (204, 222) on .added-manually >> nth=0
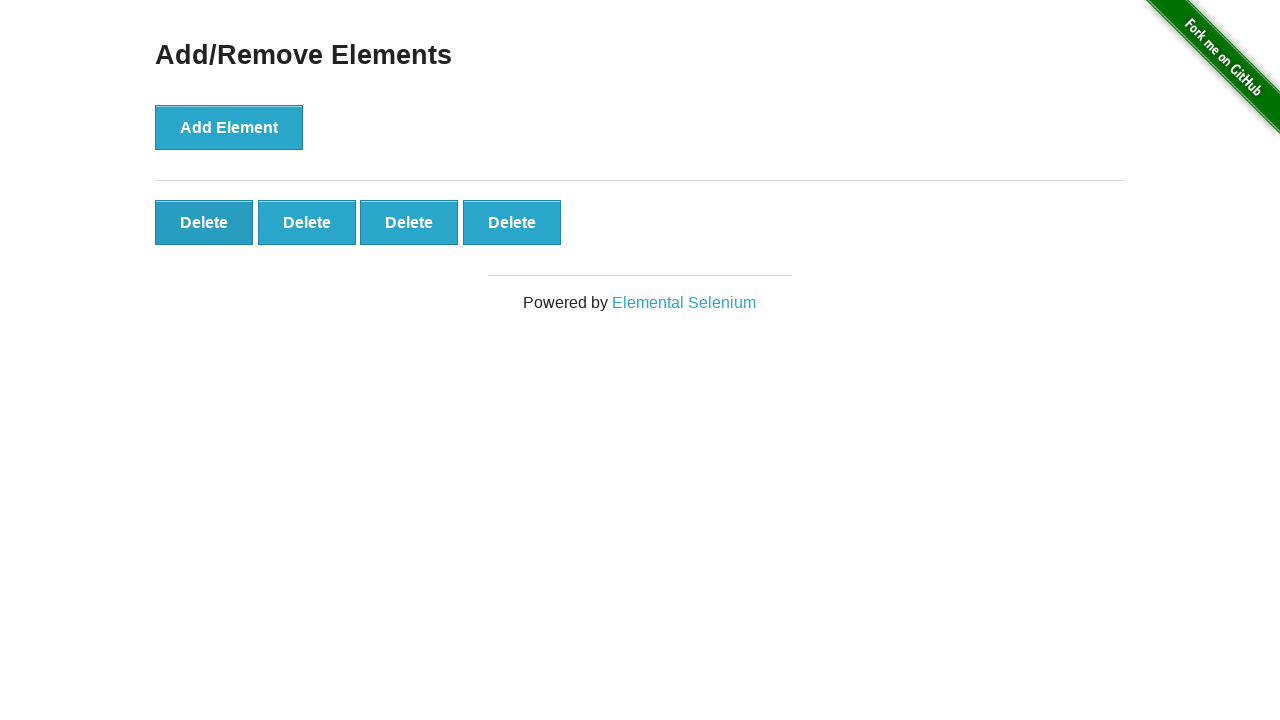

Clicked 'Delete' button (iteration 17/20) at (204, 222) on .added-manually >> nth=0
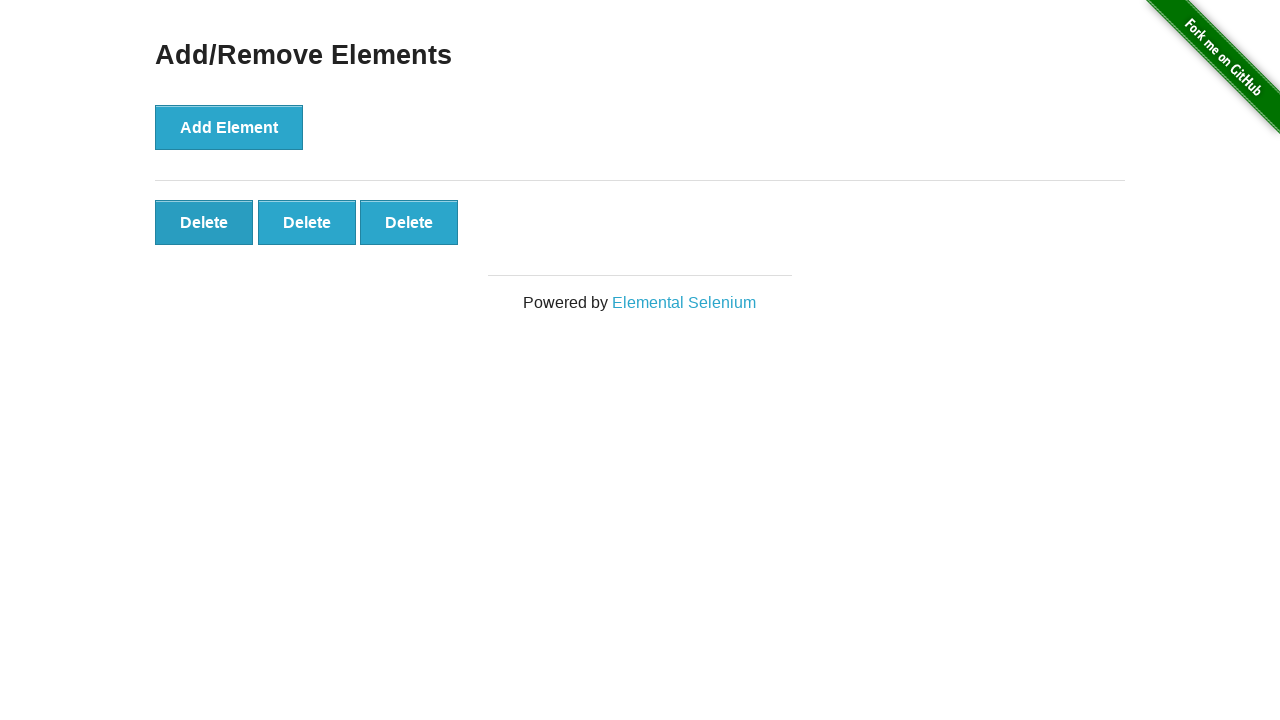

Clicked 'Delete' button (iteration 18/20) at (204, 222) on .added-manually >> nth=0
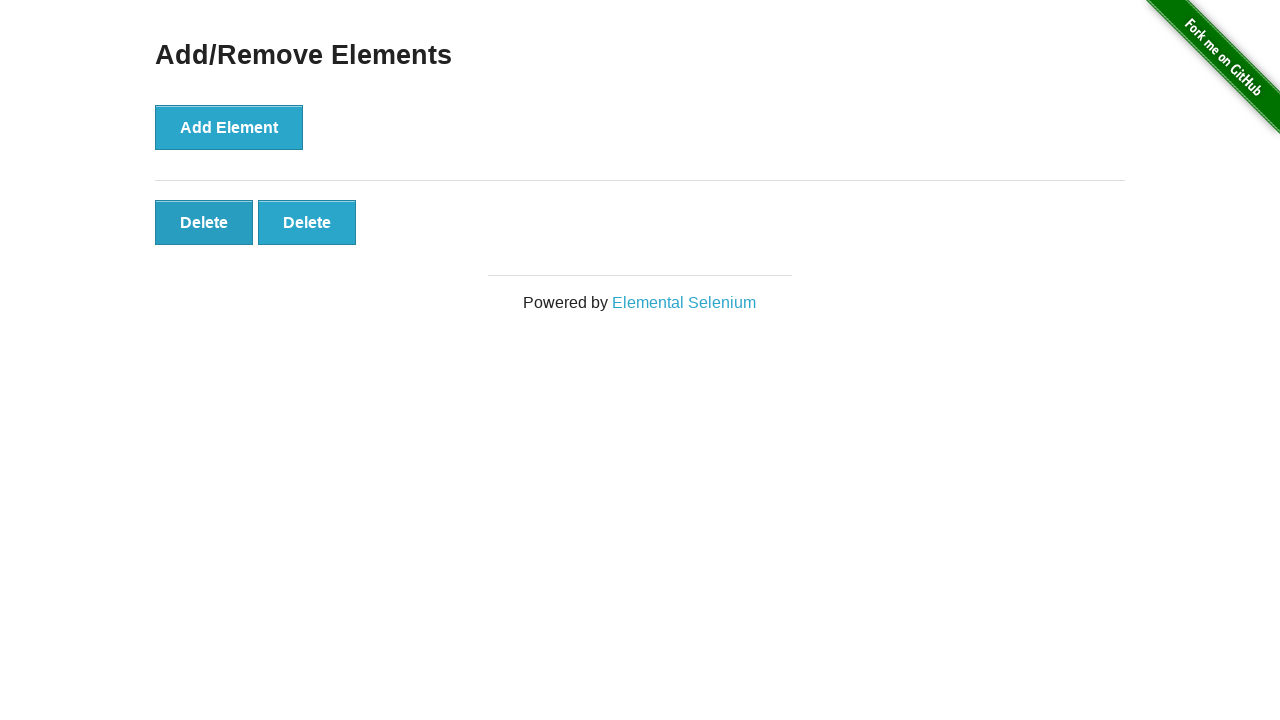

Clicked 'Delete' button (iteration 19/20) at (204, 222) on .added-manually >> nth=0
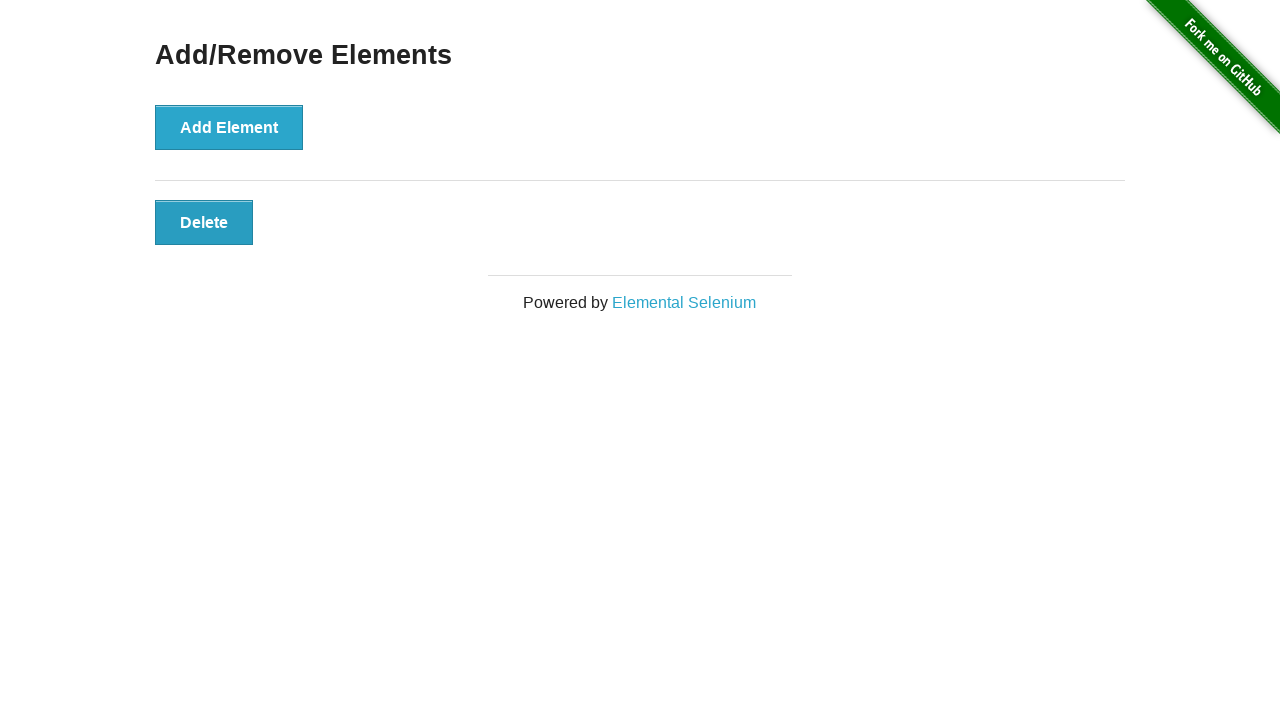

Clicked 'Delete' button (iteration 20/20) at (204, 222) on .added-manually >> nth=0
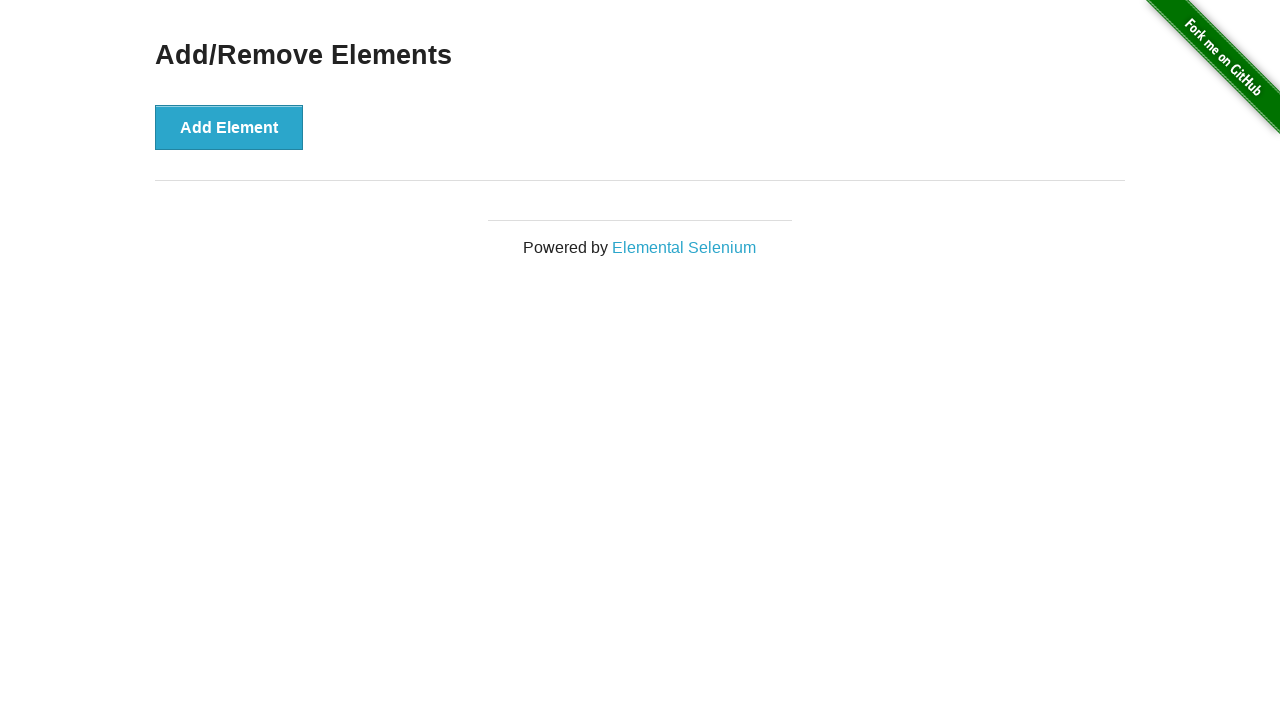

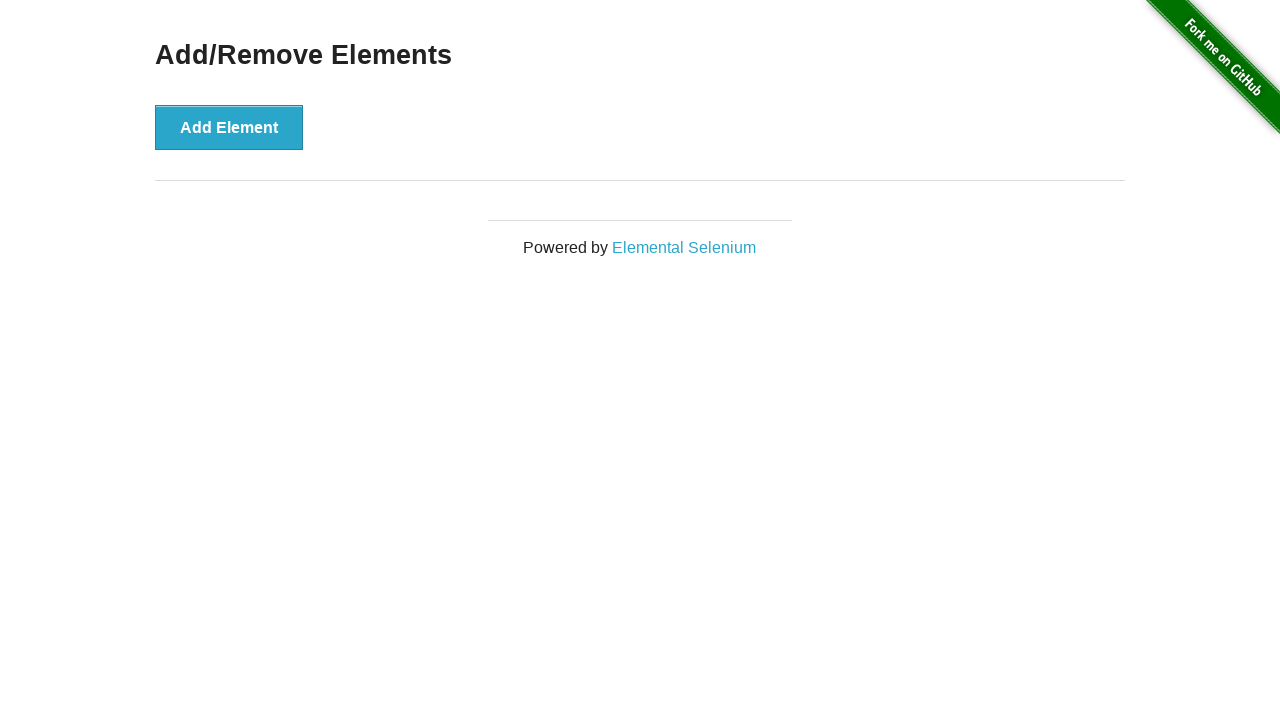